Verifies the dropdown contains the expected number of state options and iterates through all available options

Starting URL: https://freelance-learn-automation.vercel.app/signup

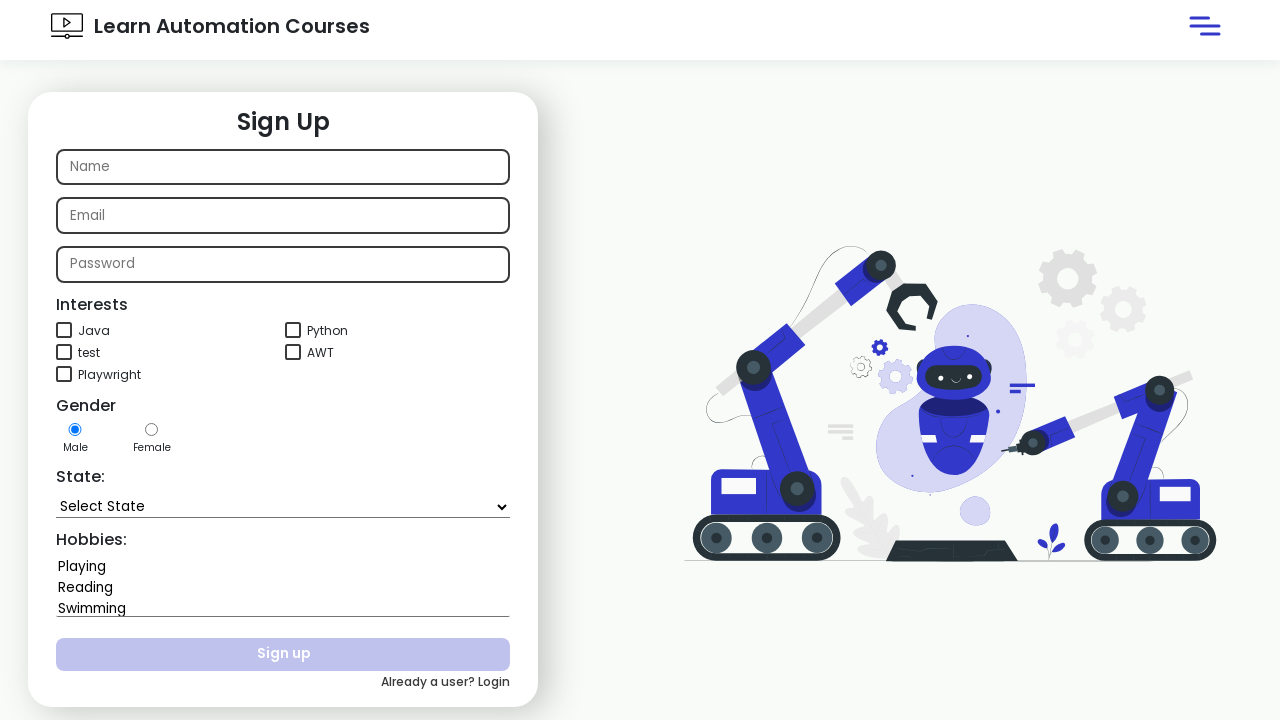

Navigated to signup page
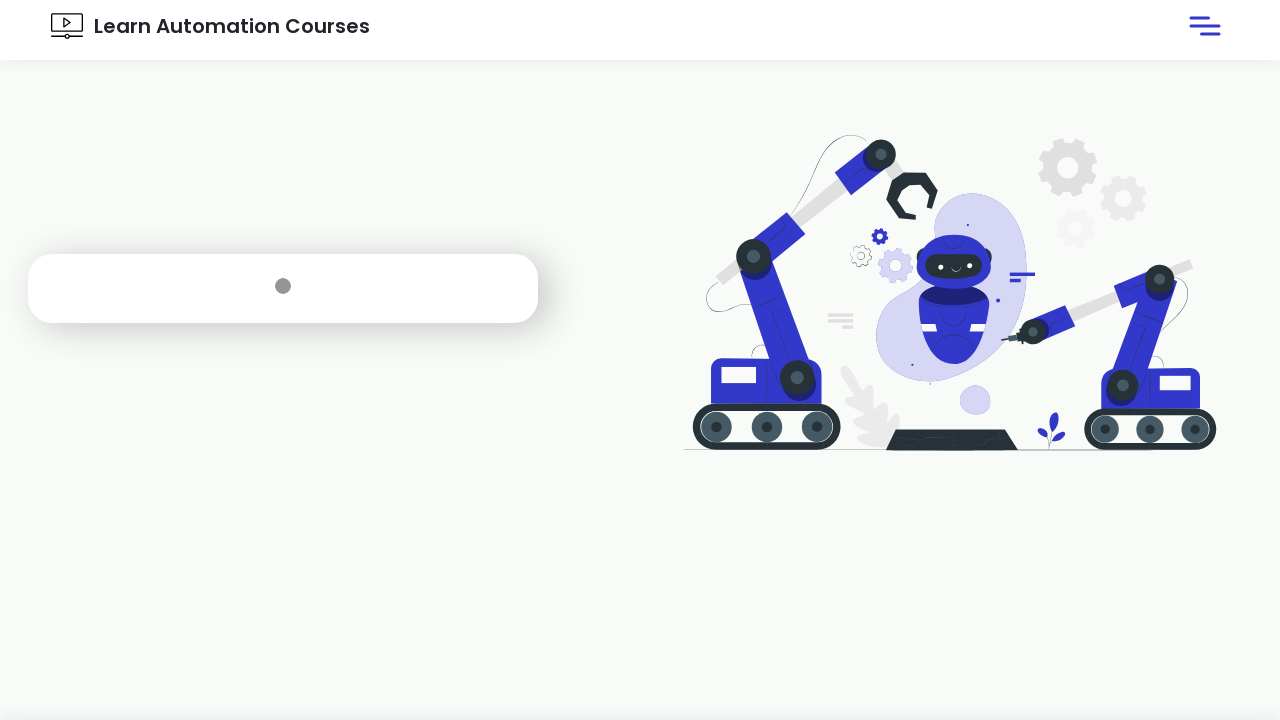

Located state dropdown element
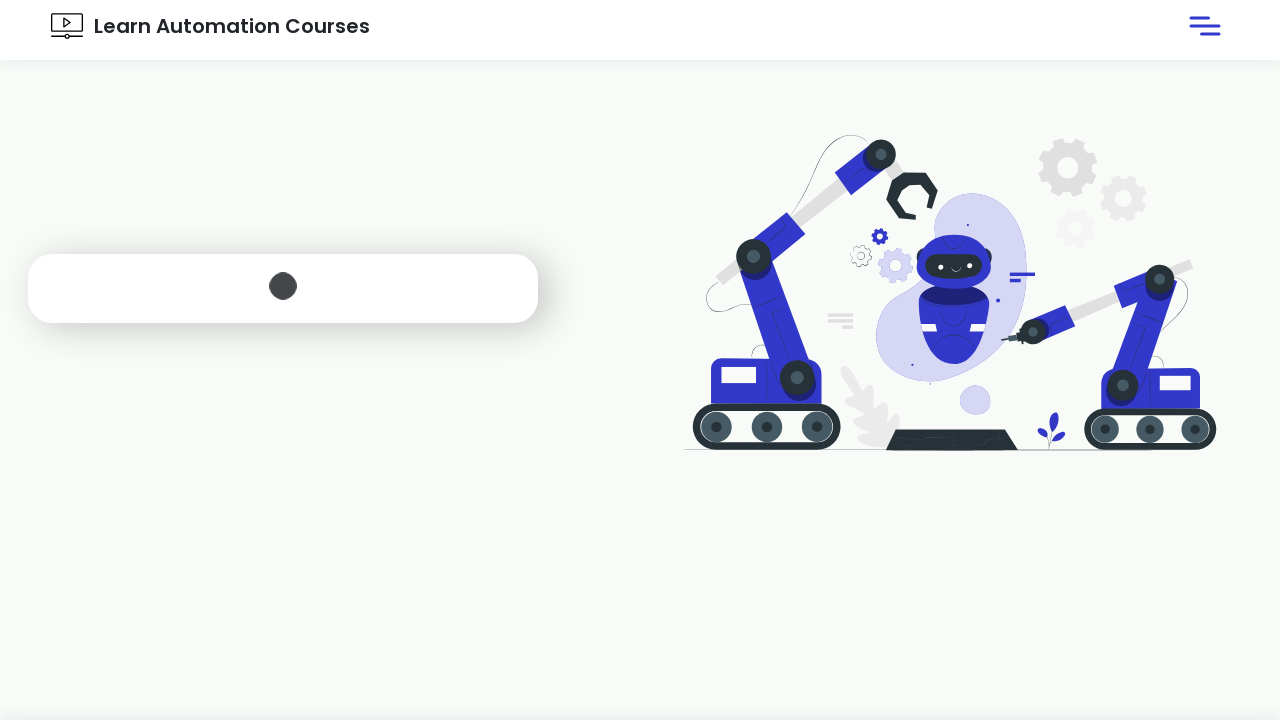

Retrieved all dropdown options
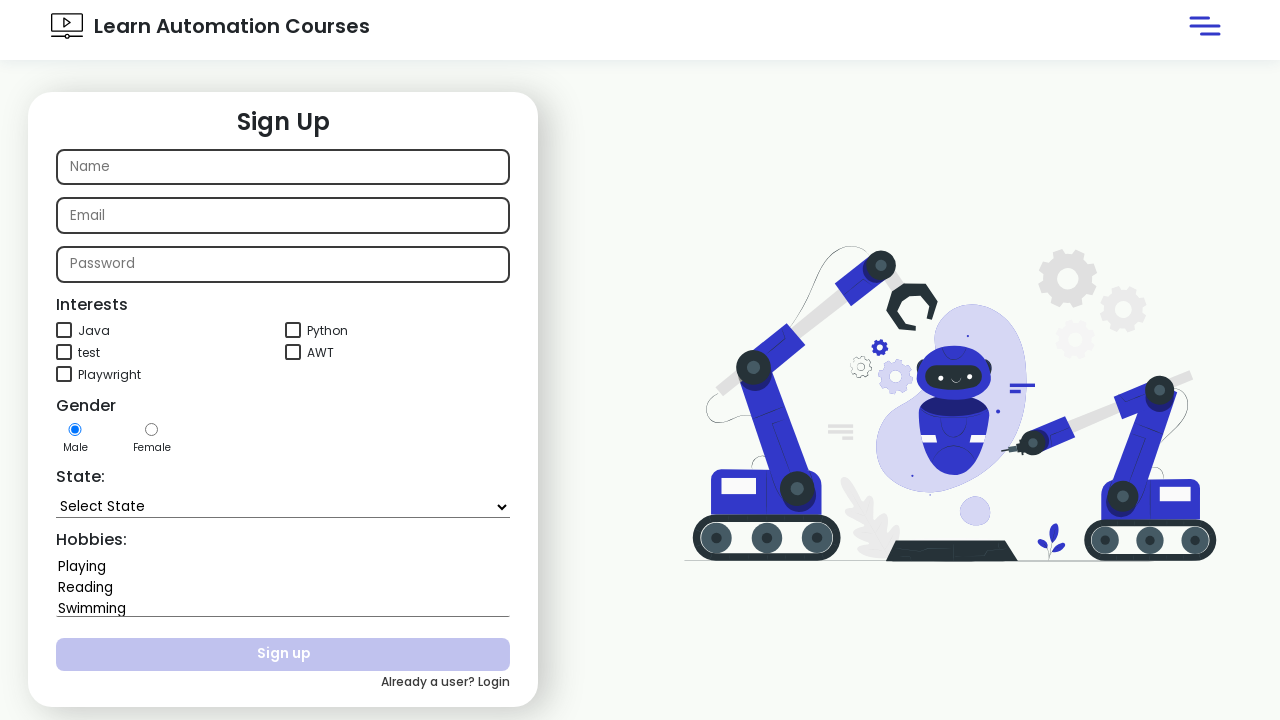

Verified dropdown contains exactly 37 state options
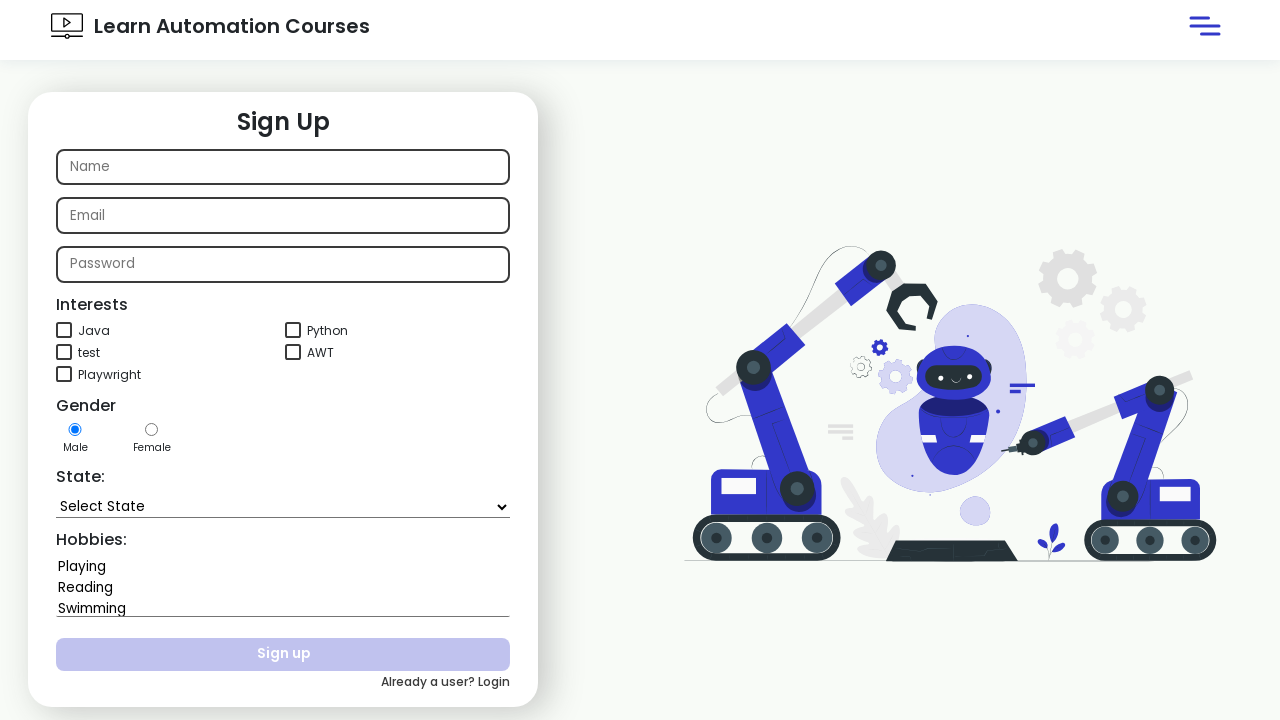

Iterated through state option: Select State
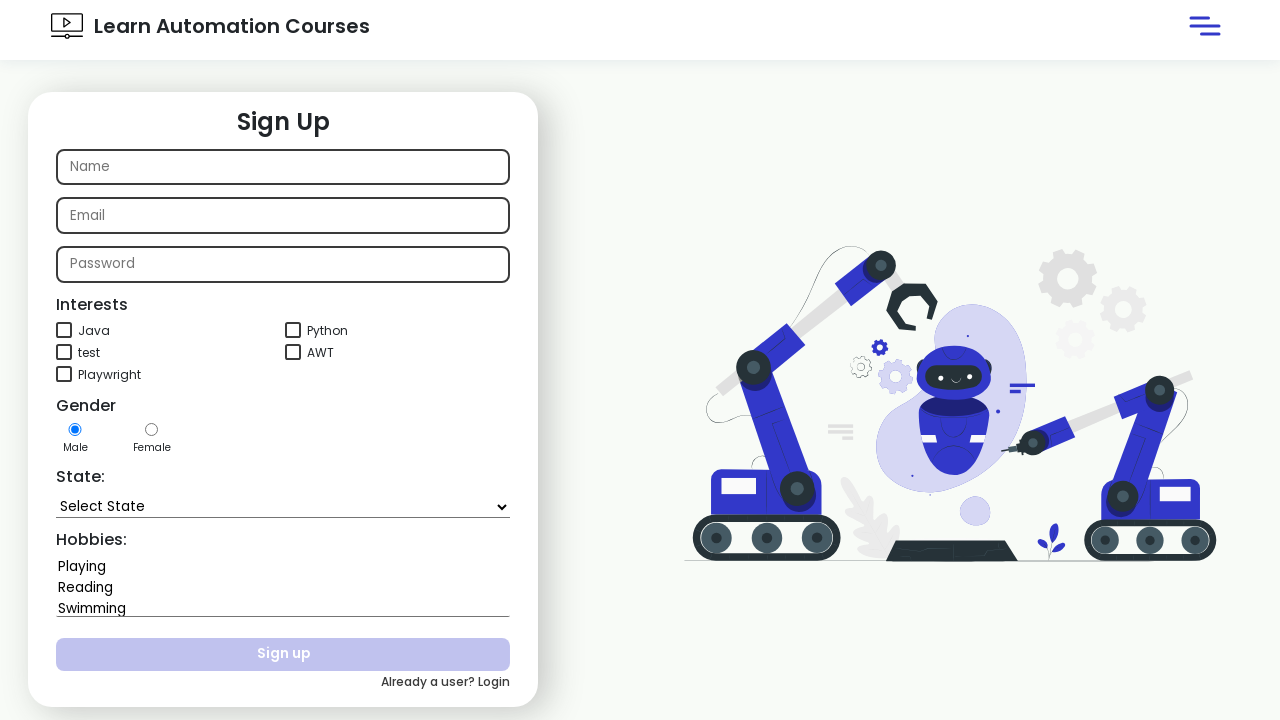

Iterated through state option: Andhra Pradesh
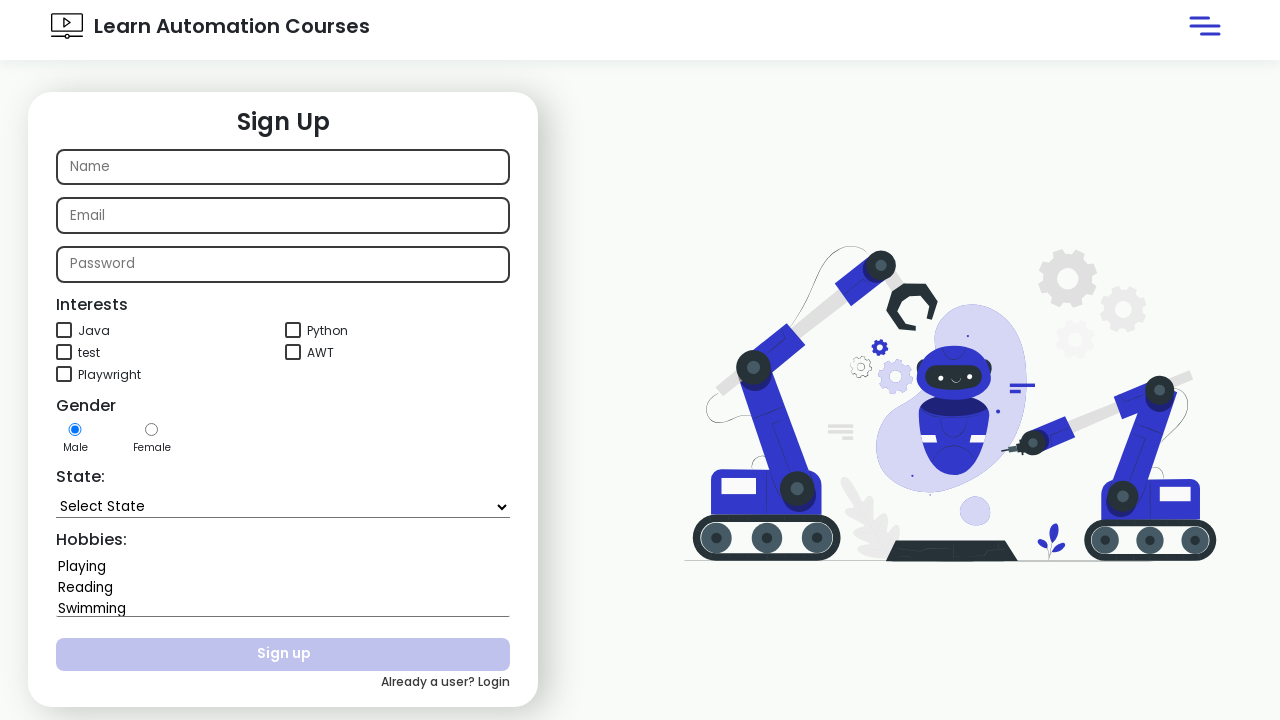

Iterated through state option: Arunachal Pradesh
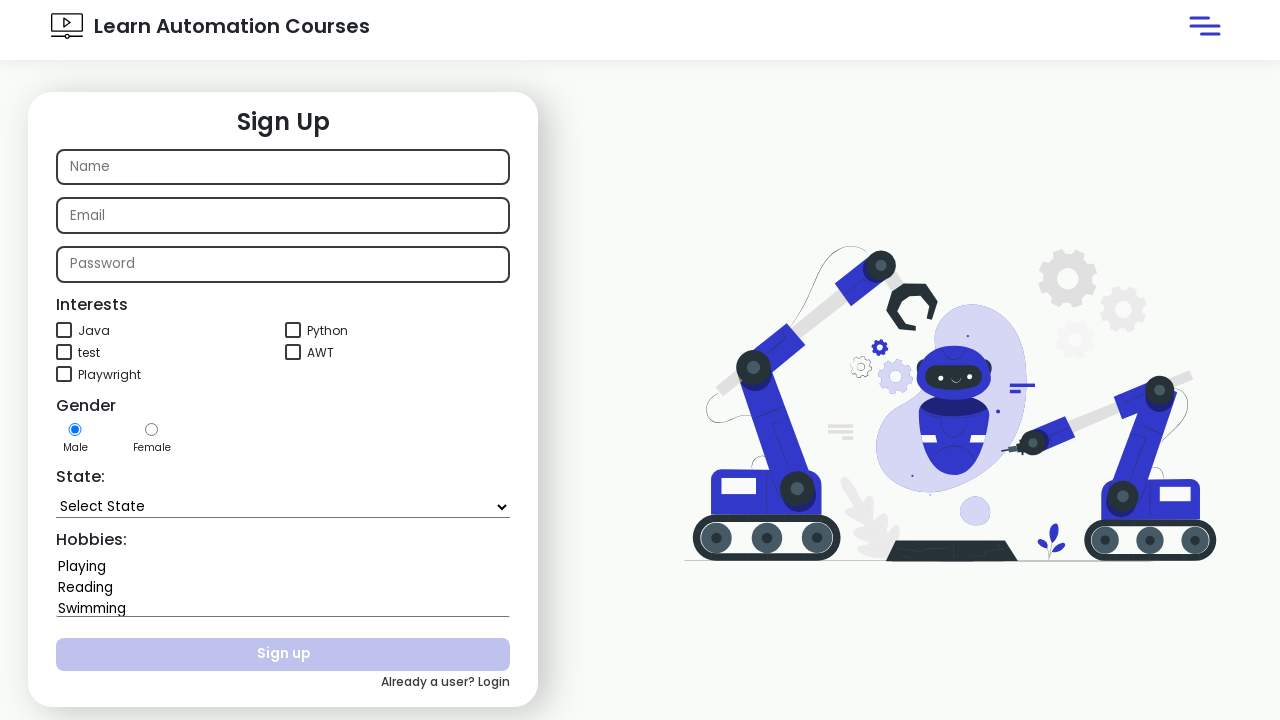

Iterated through state option: Assam
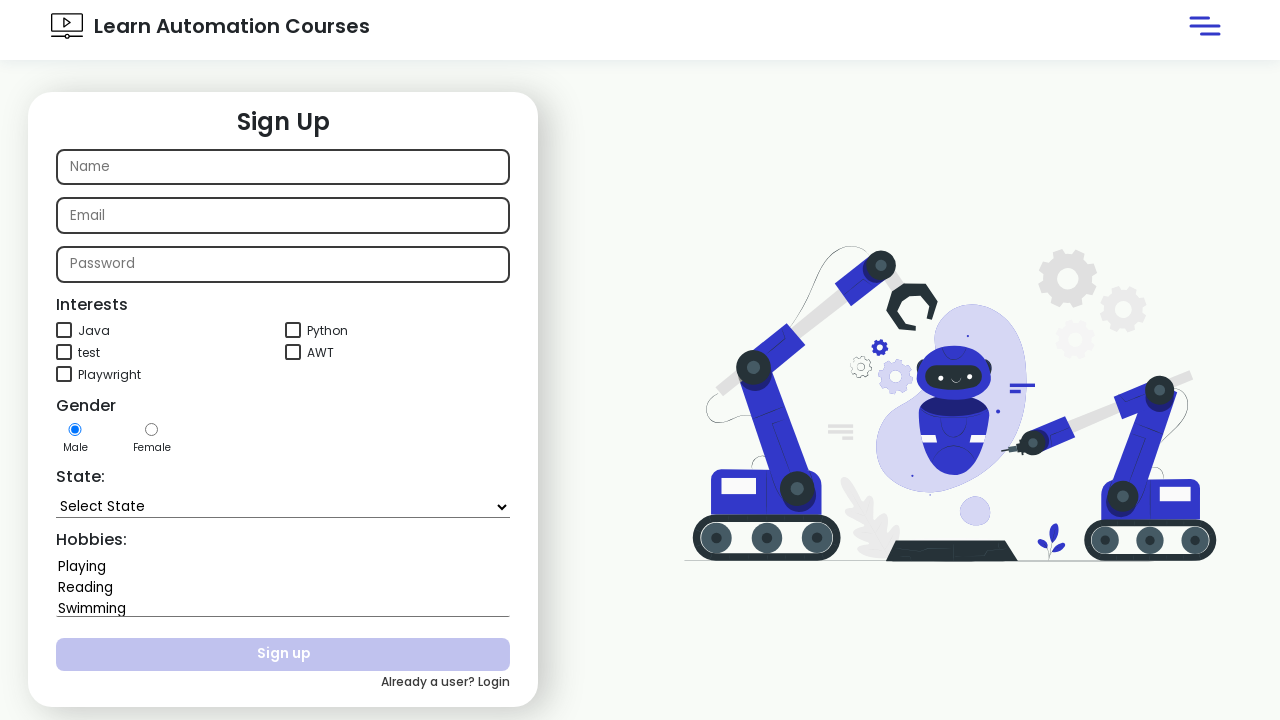

Iterated through state option: Bihar
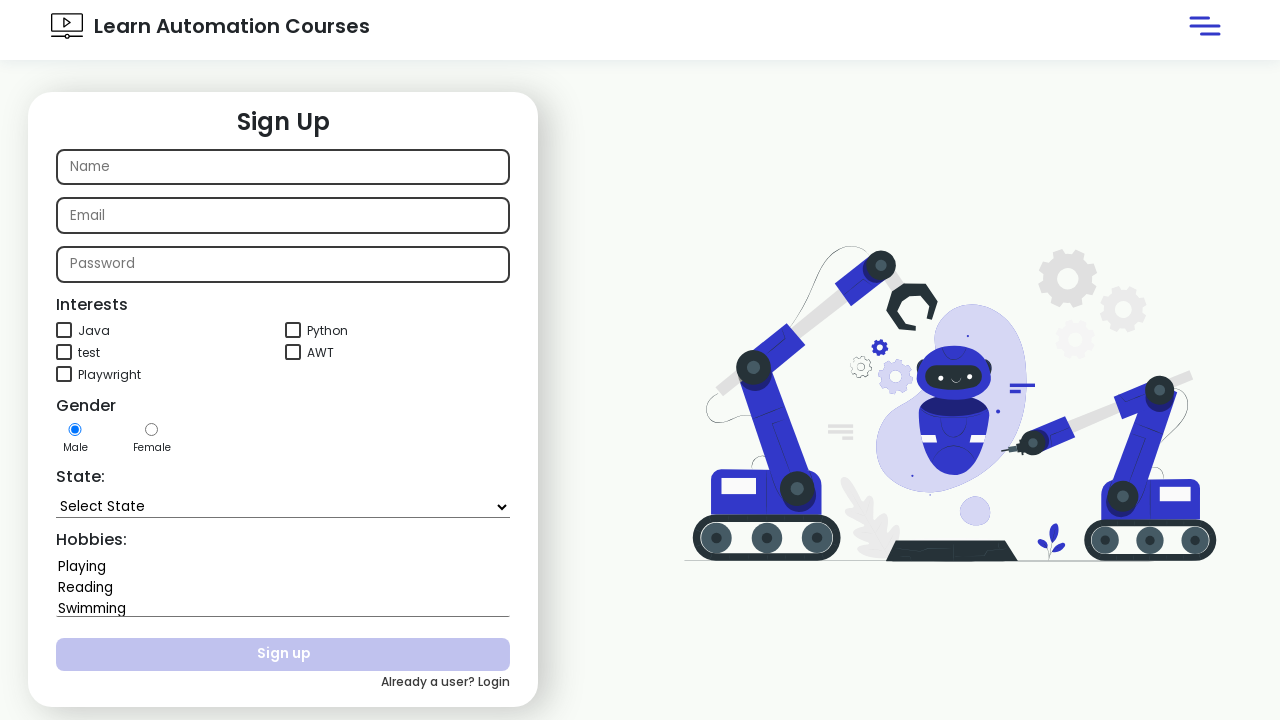

Iterated through state option: Chhattisgarh
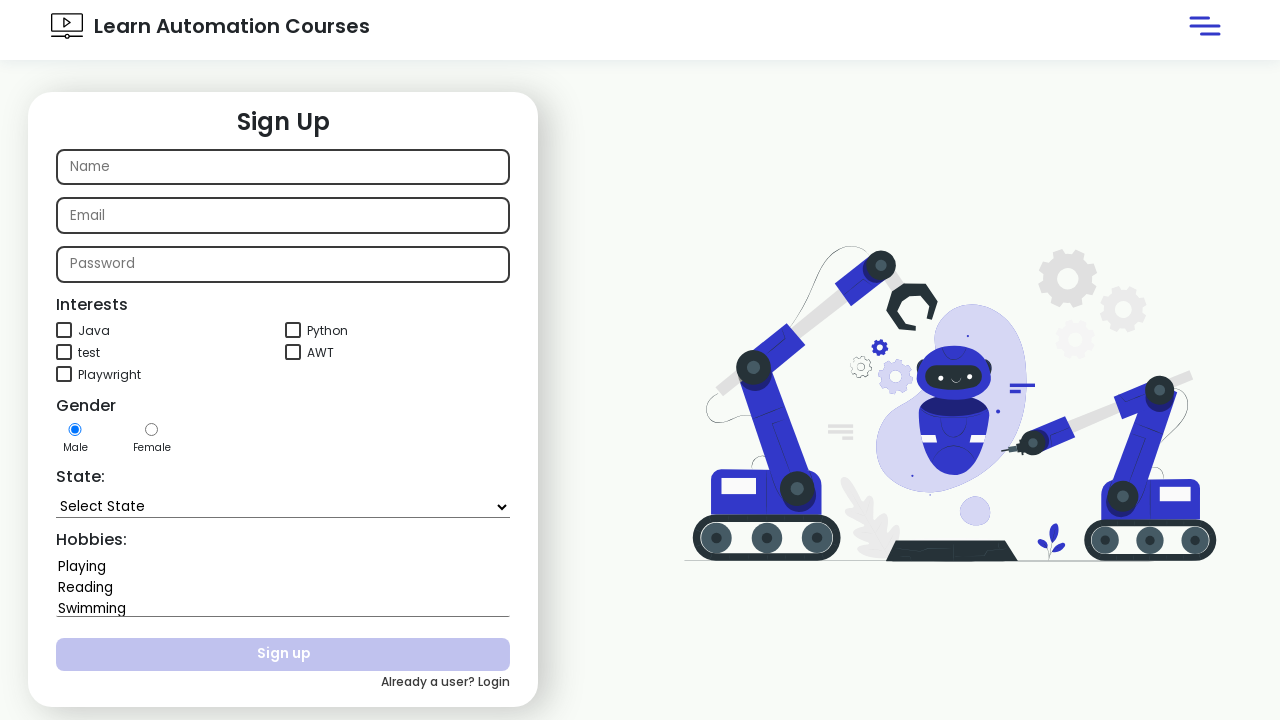

Iterated through state option: Goa
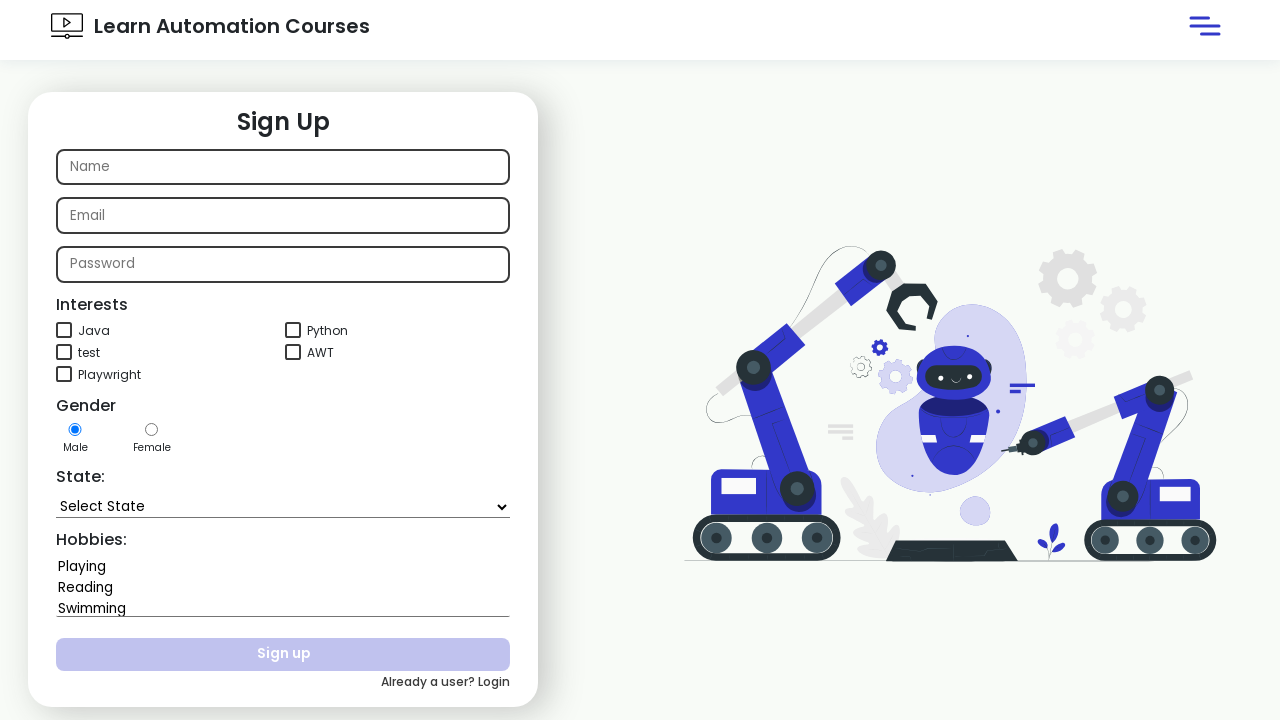

Iterated through state option: Gujarat
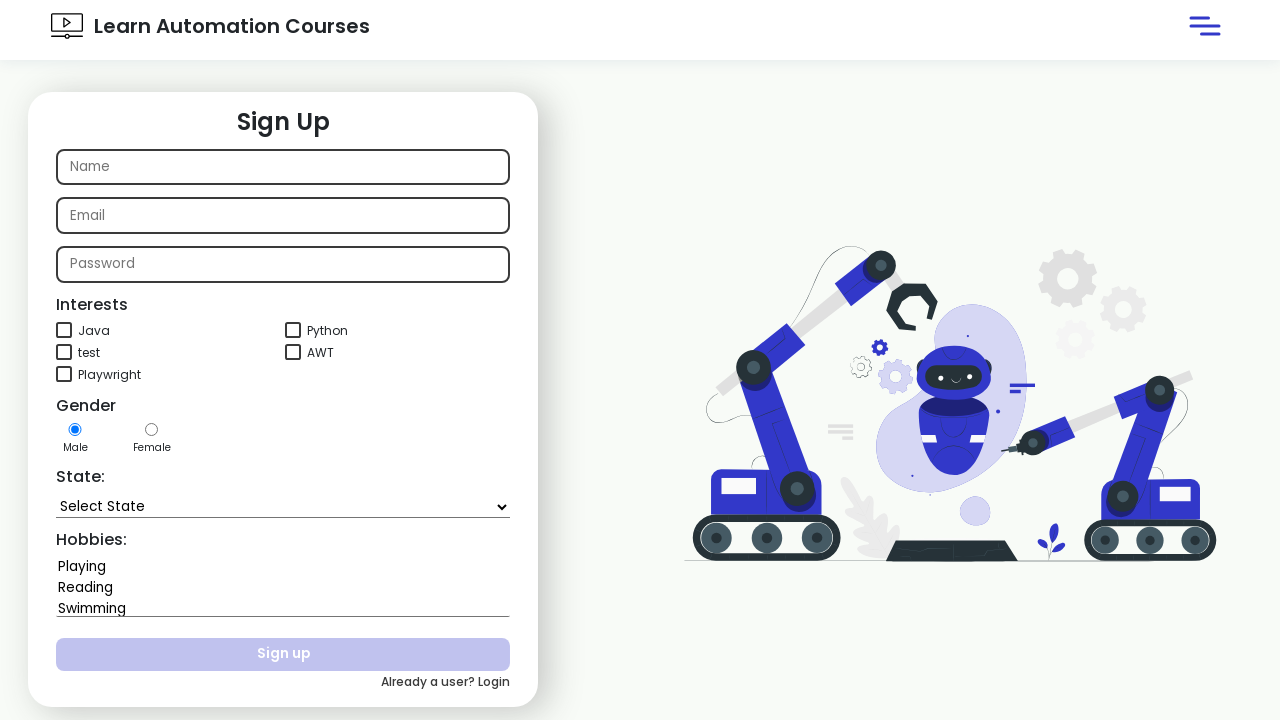

Iterated through state option: Haryana
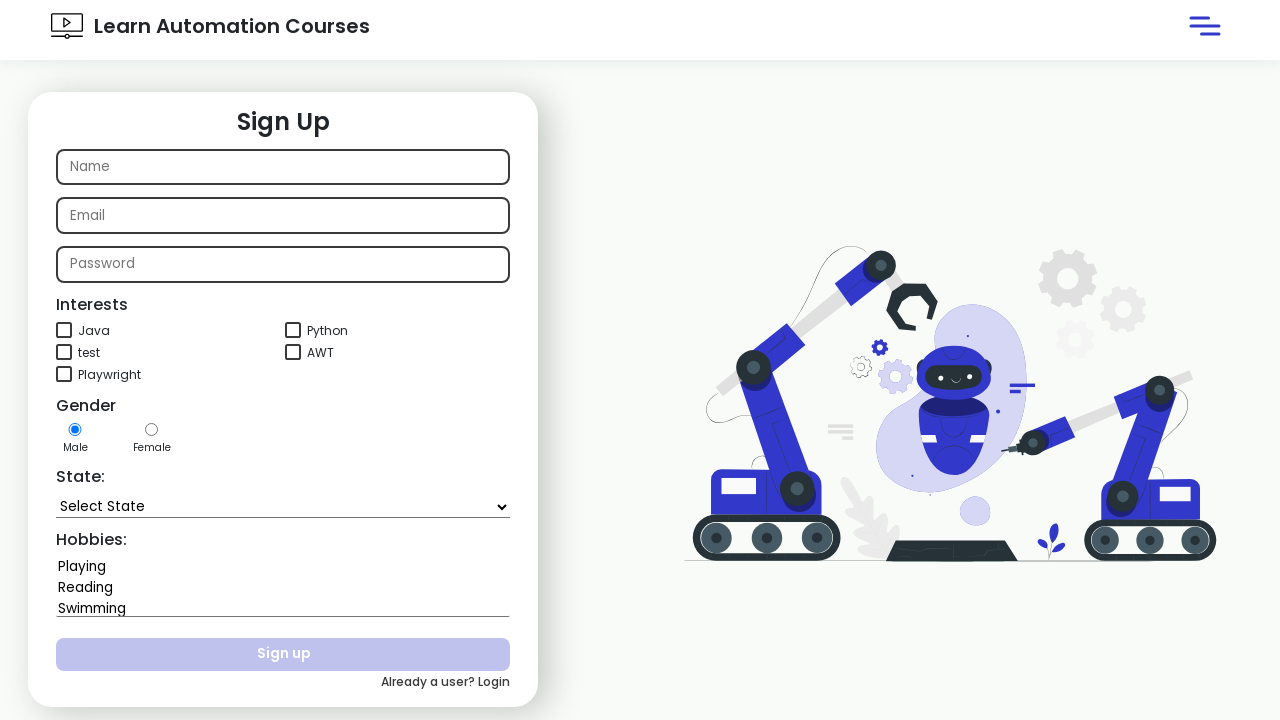

Iterated through state option: Himachal Pradesh
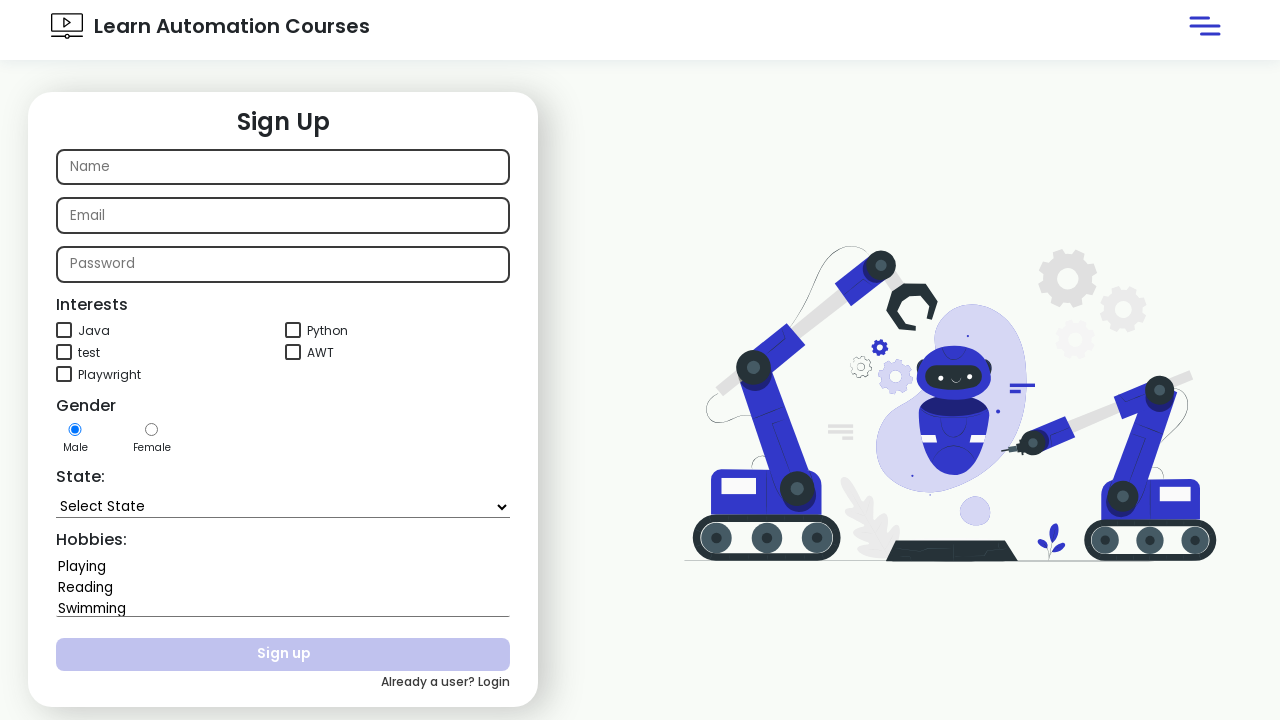

Iterated through state option: Jammu and Kashmir
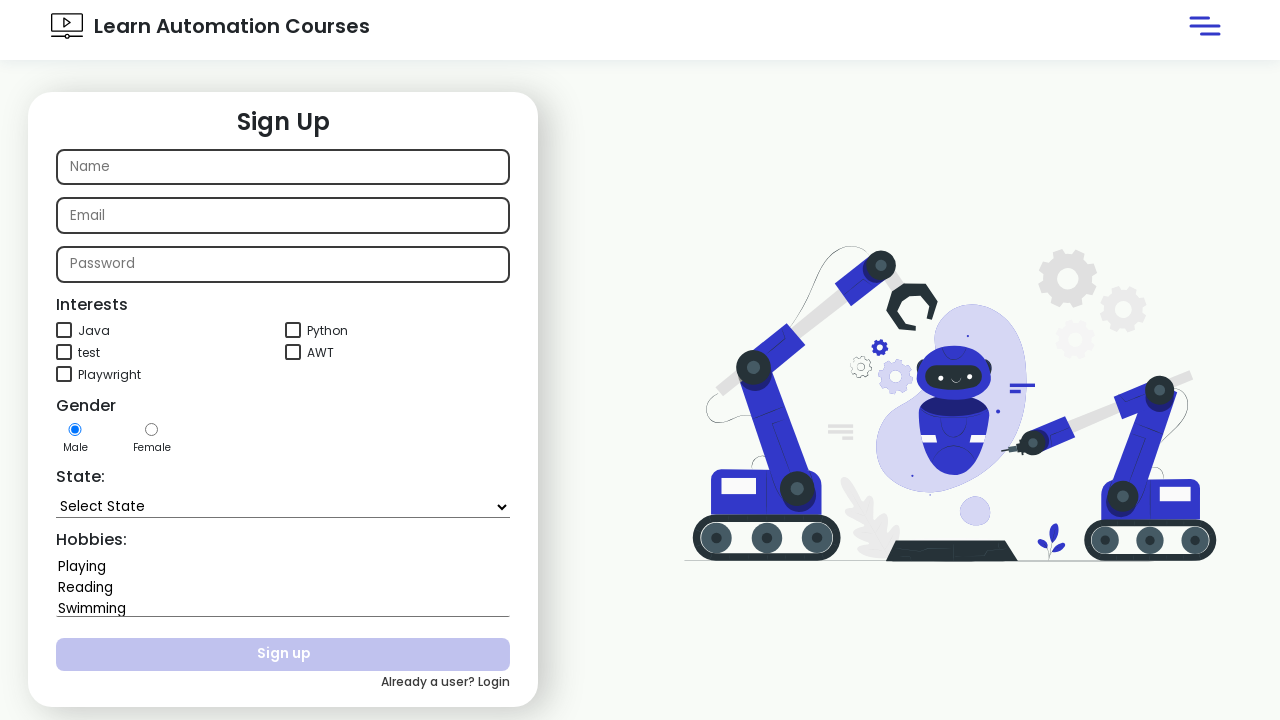

Iterated through state option: Jharkhand
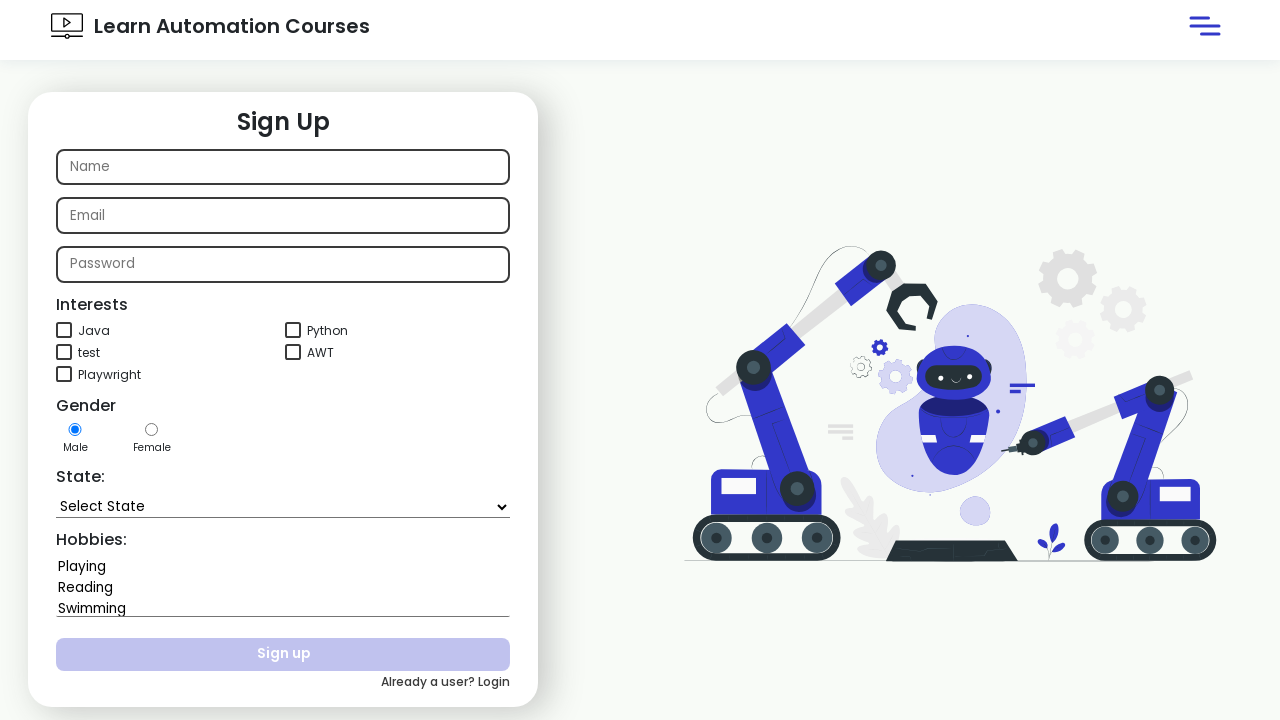

Iterated through state option: Karnataka
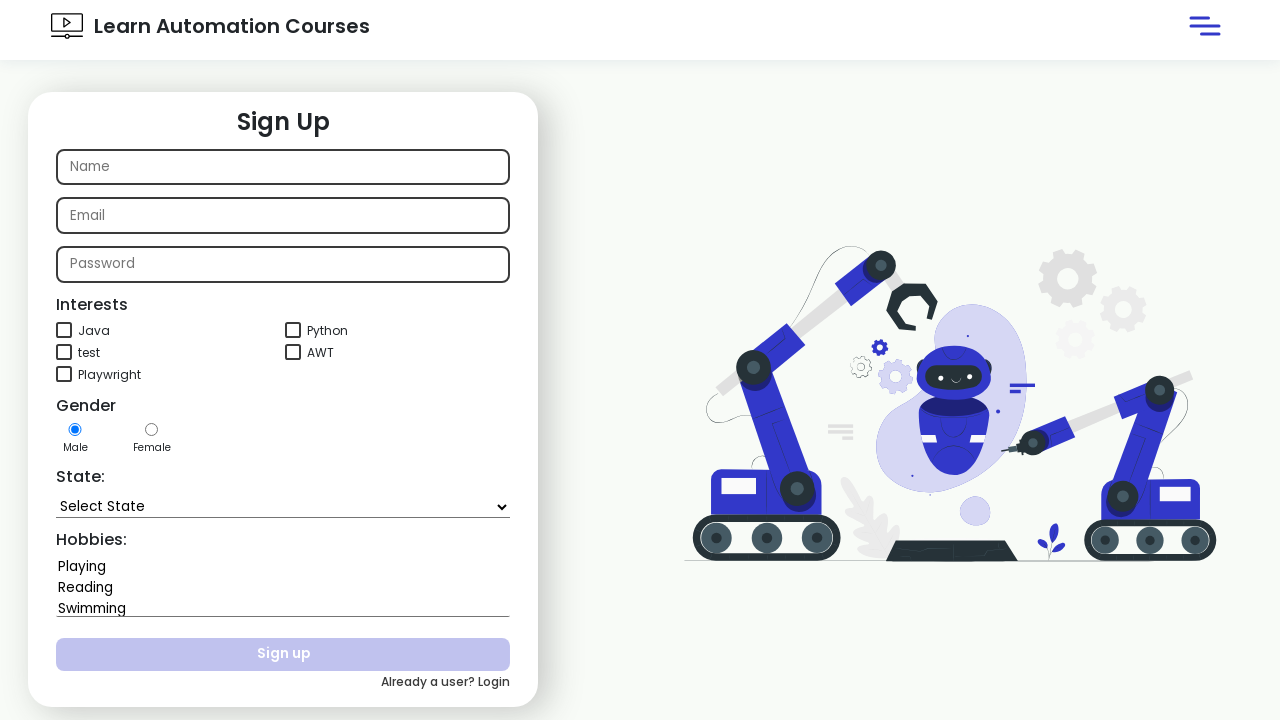

Iterated through state option: Kerala
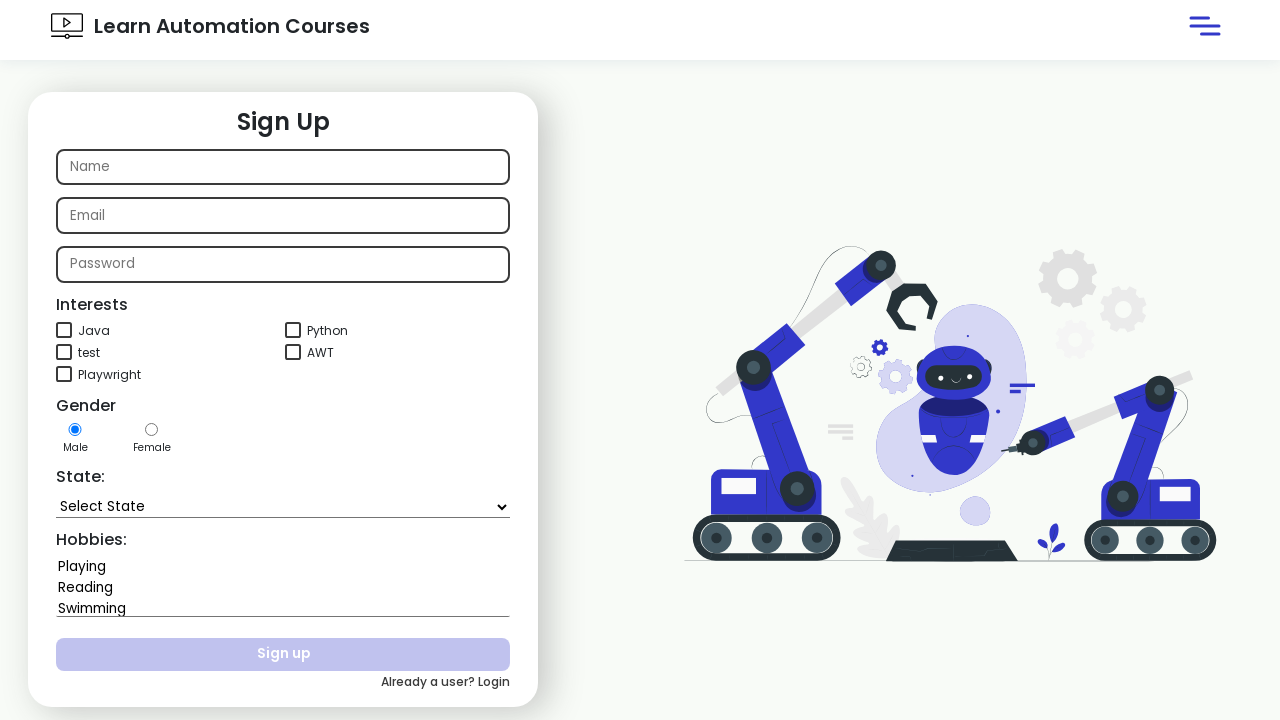

Iterated through state option: Madhya Pradesh
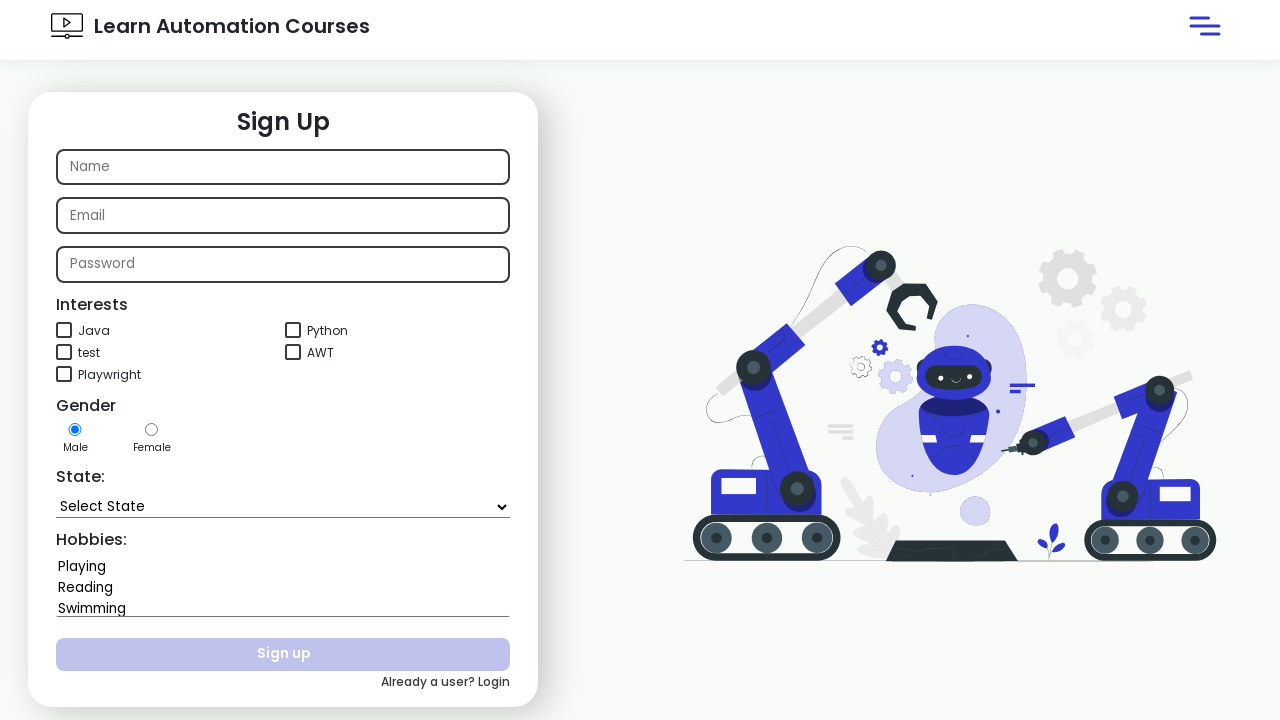

Iterated through state option: Maharashtra
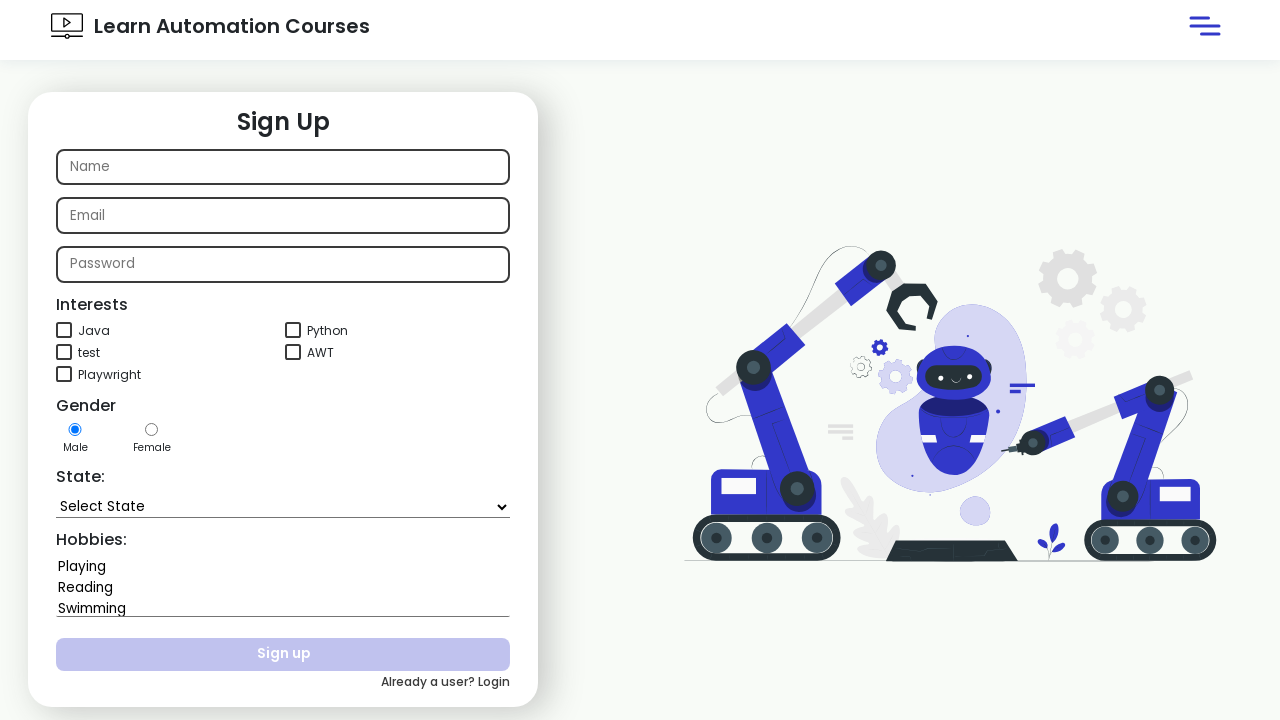

Iterated through state option: Manipur
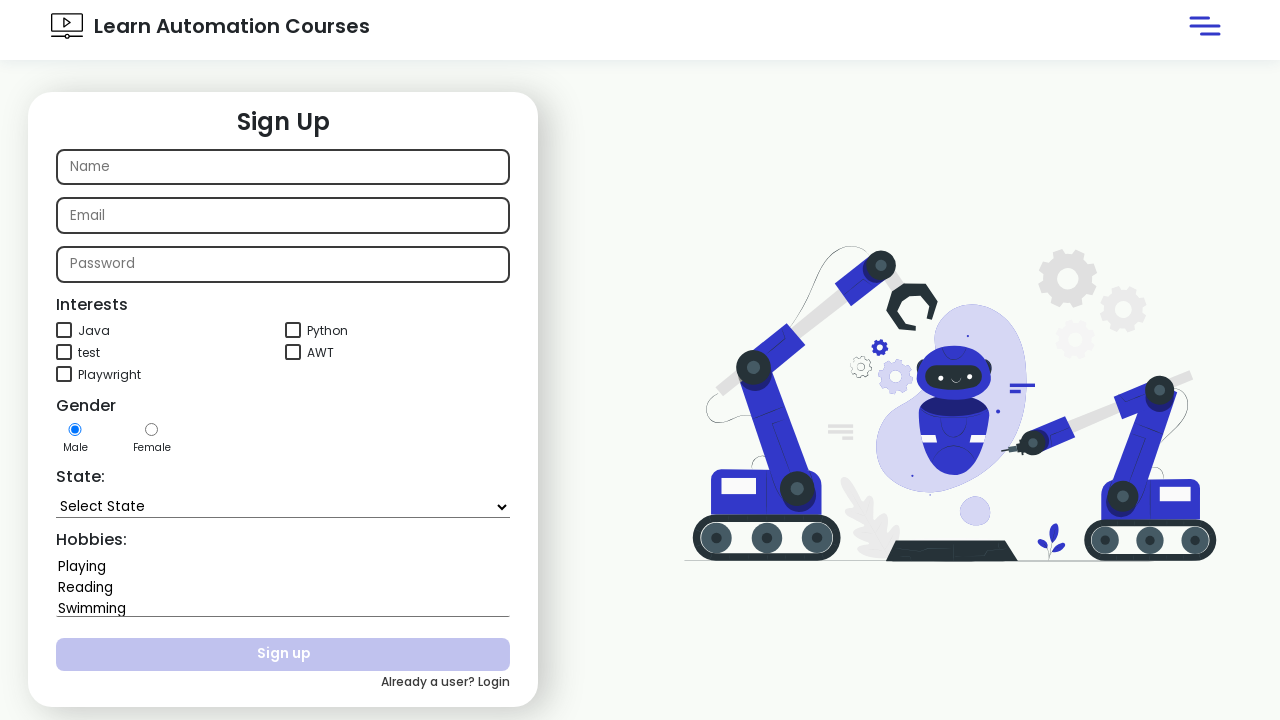

Iterated through state option: Meghalaya
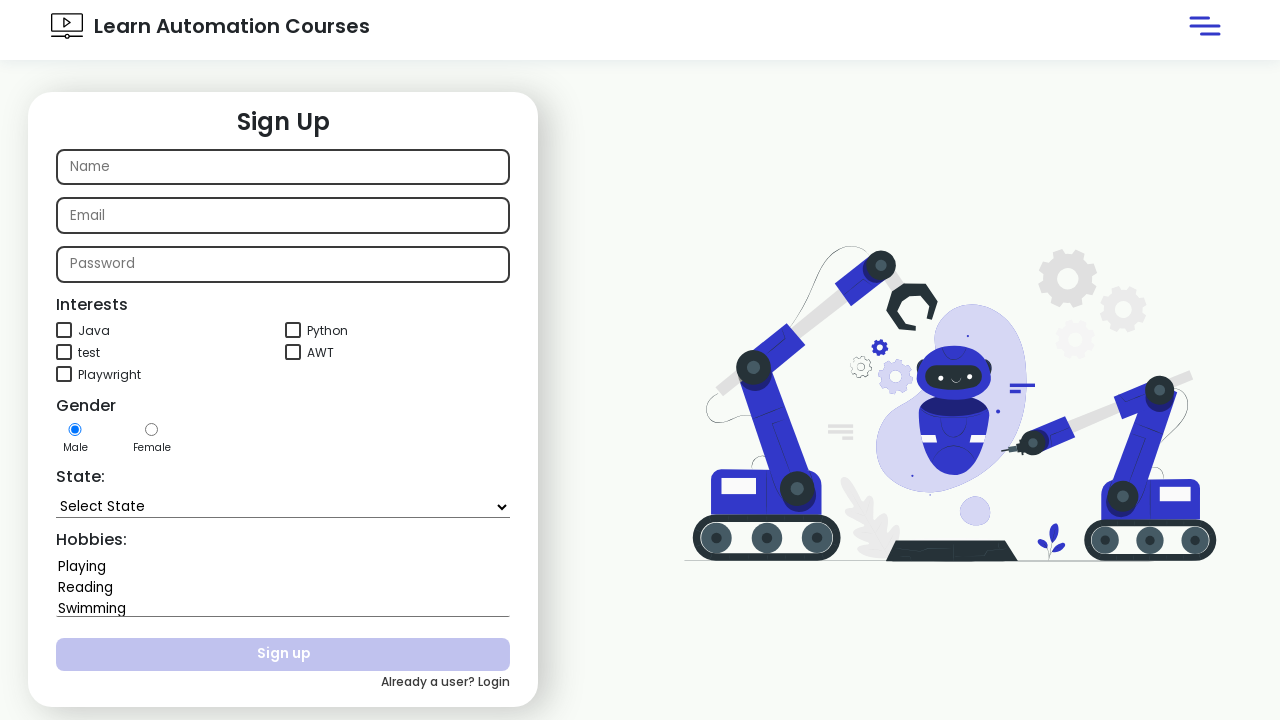

Iterated through state option: Mizoram
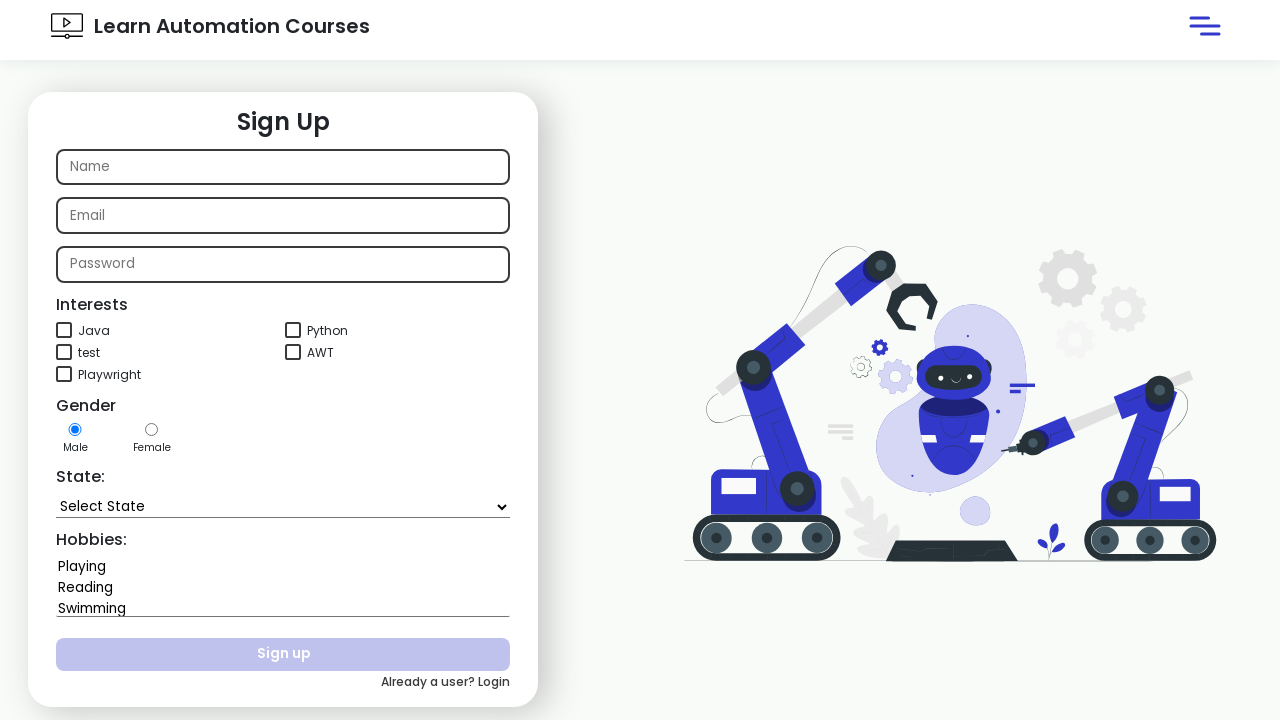

Iterated through state option: Nagaland
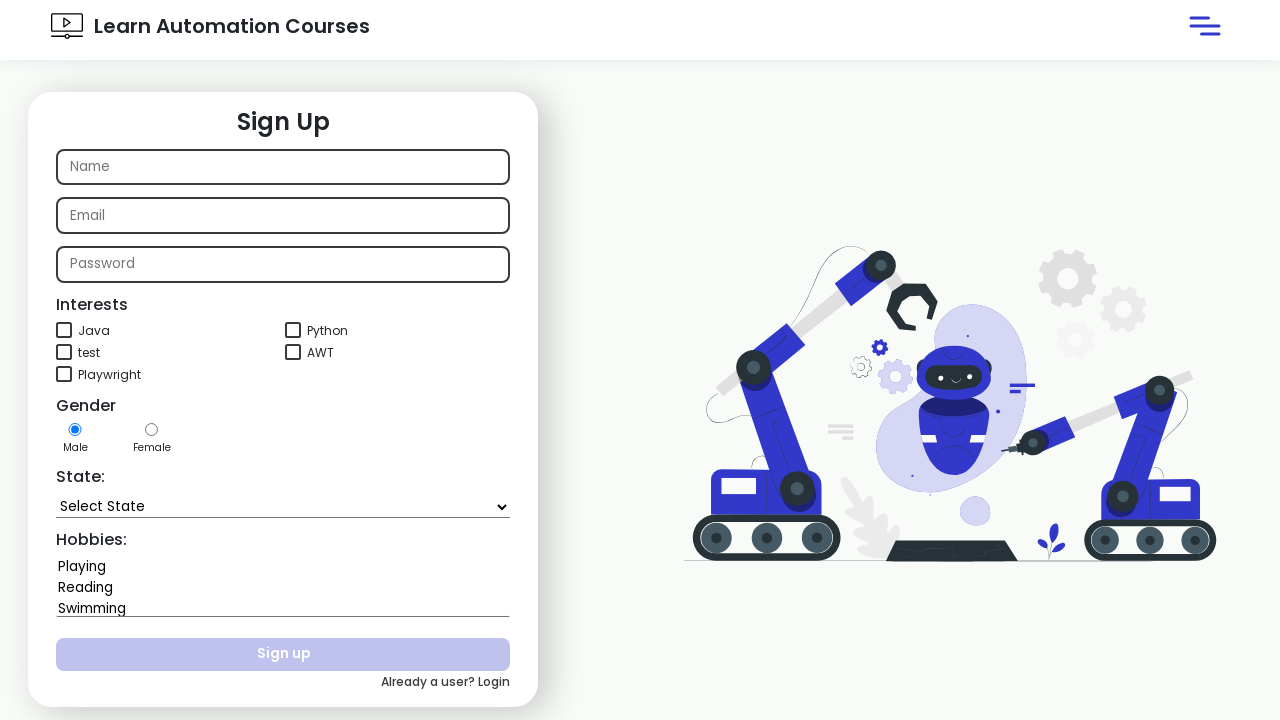

Iterated through state option: Odisha
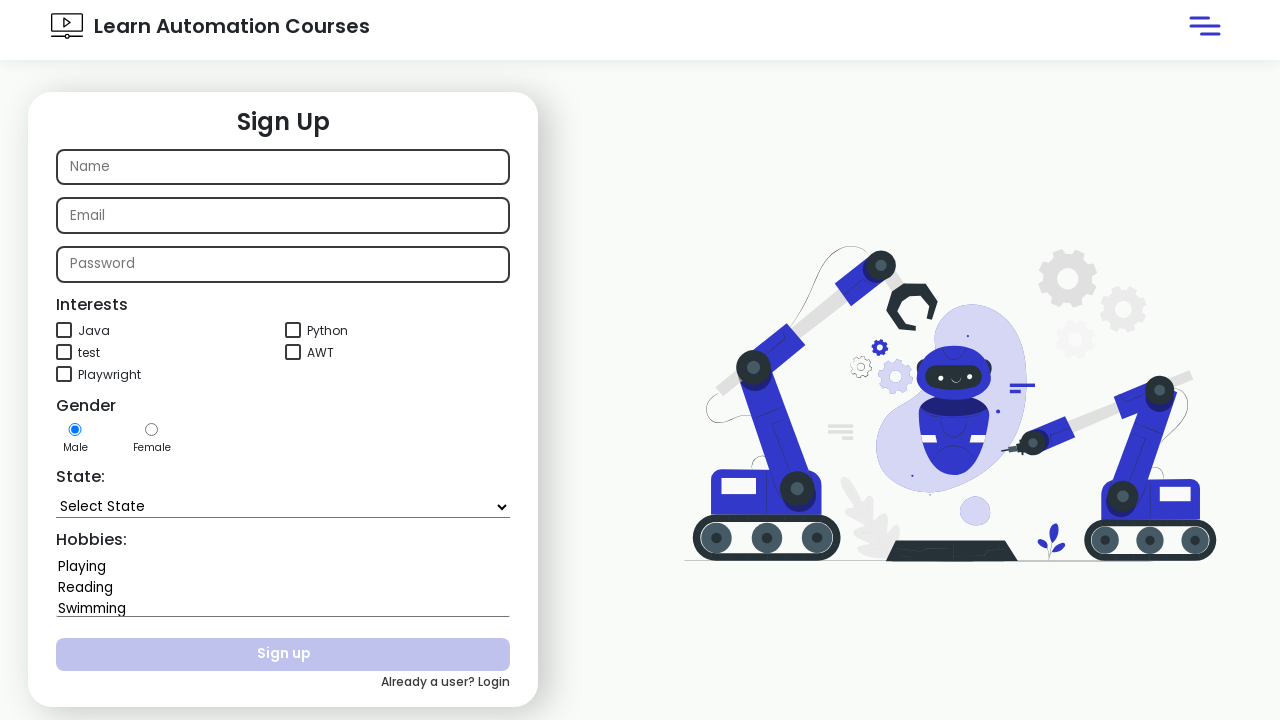

Iterated through state option: Punjab
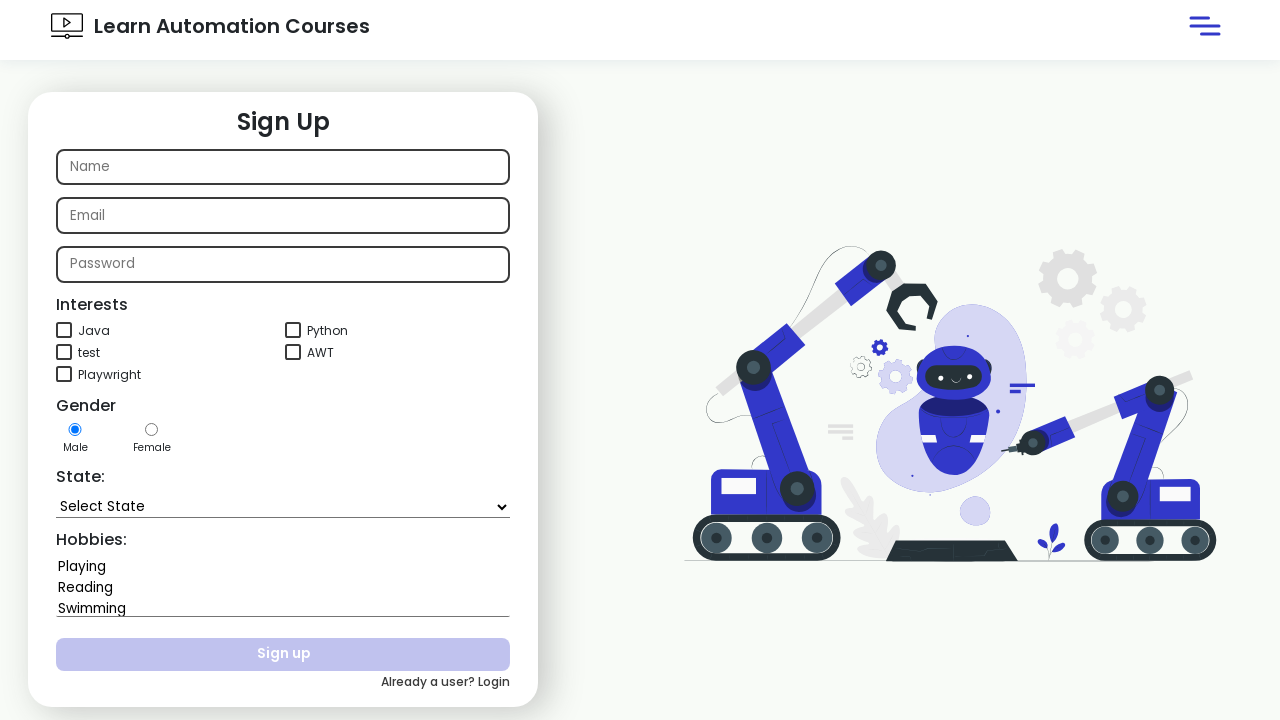

Iterated through state option: Rajasthan
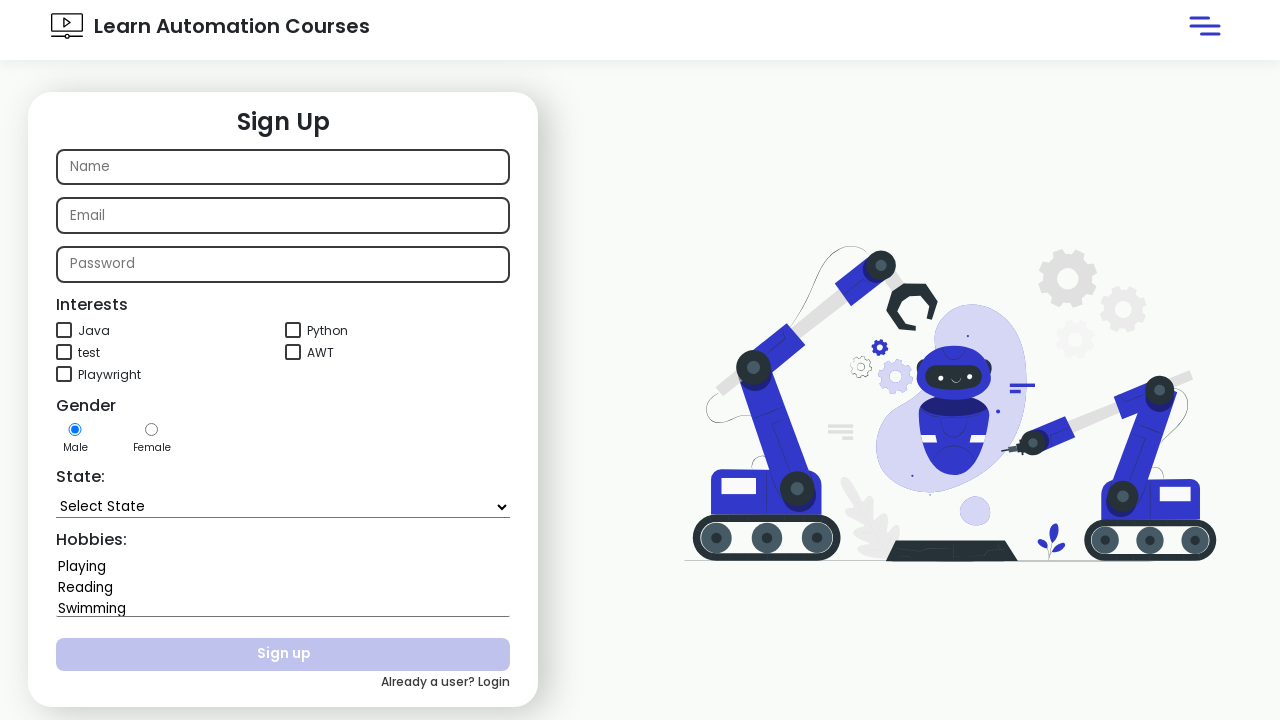

Iterated through state option: Sikkim
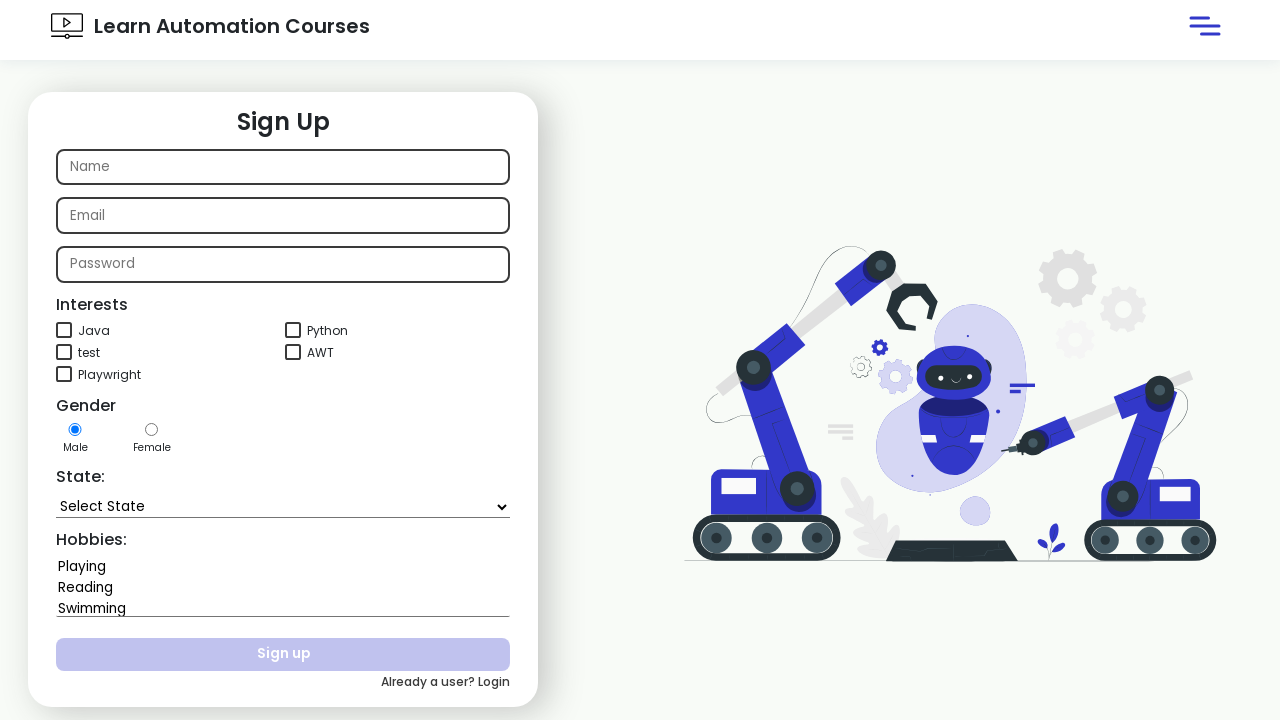

Iterated through state option: Tamil Nadu
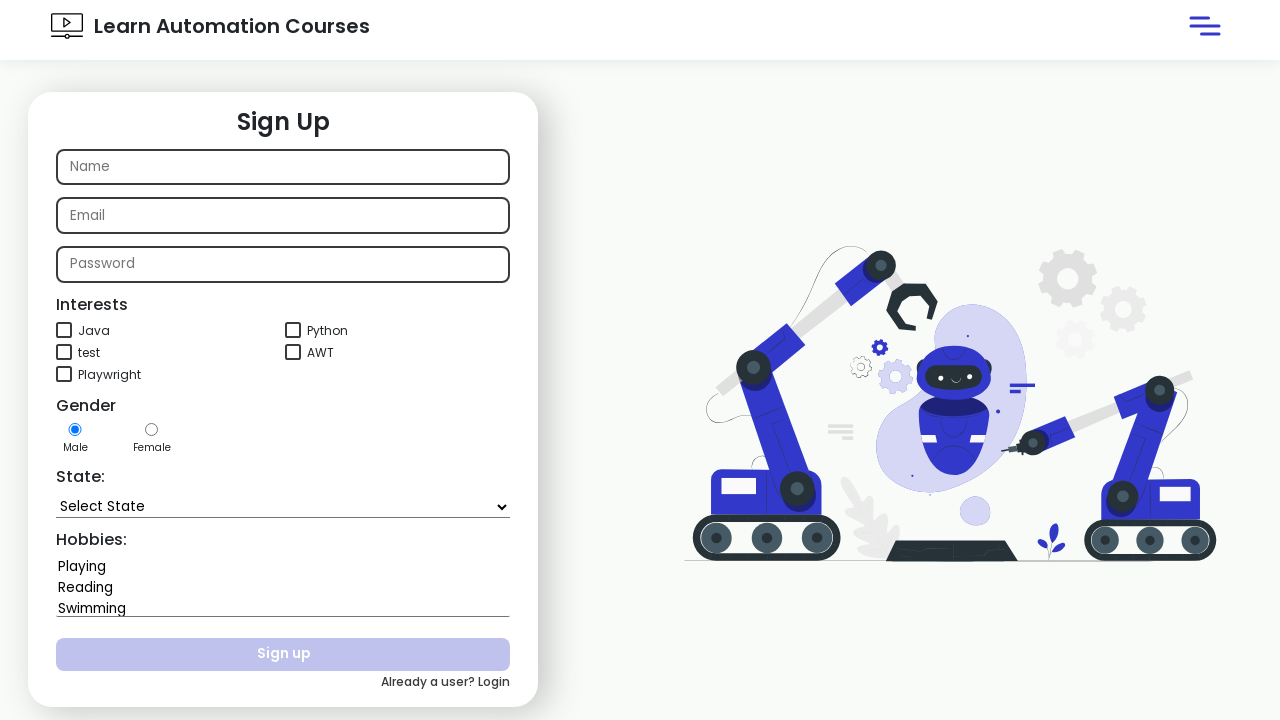

Iterated through state option: Telangana
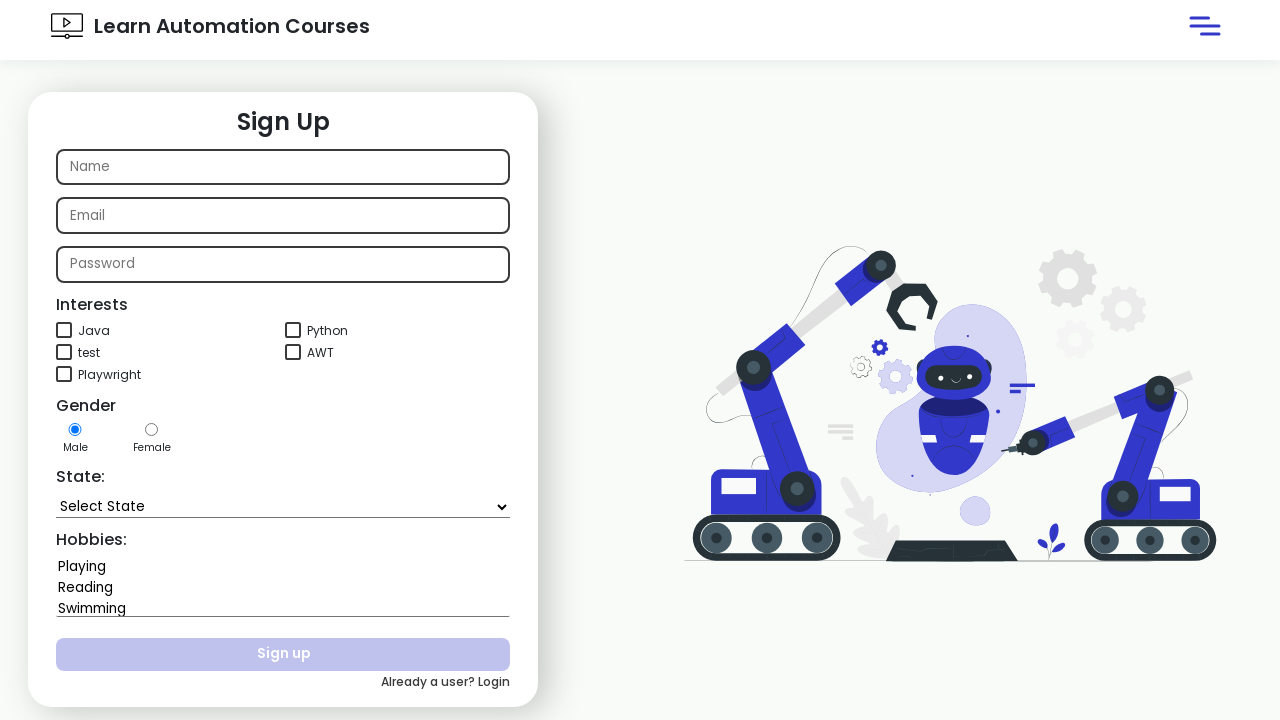

Iterated through state option: Tripura
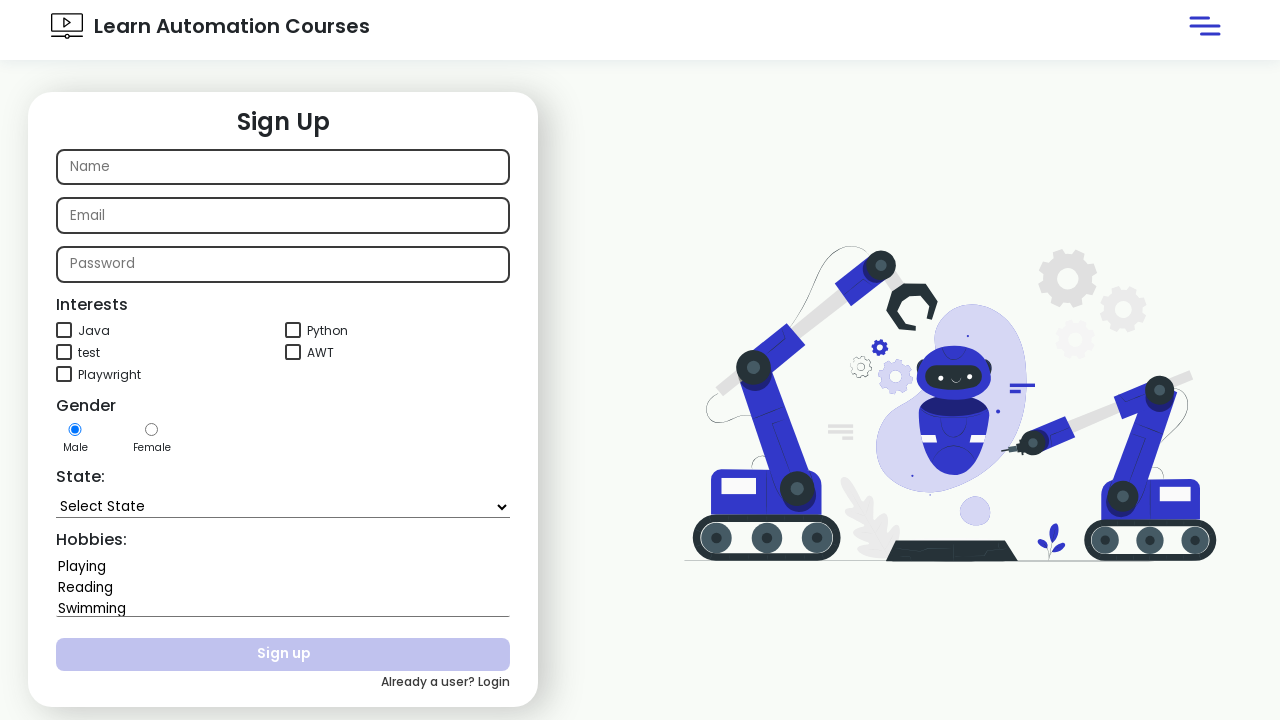

Iterated through state option: Uttarakhand
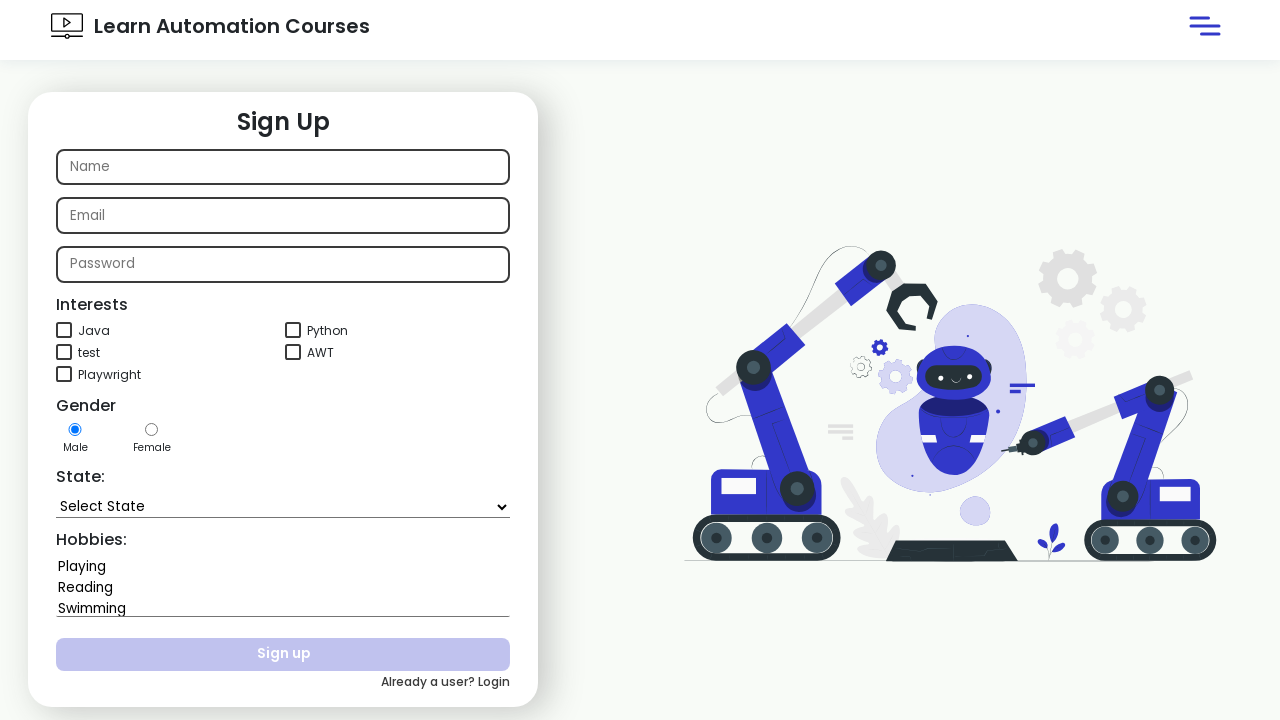

Iterated through state option: Uttar Pradesh
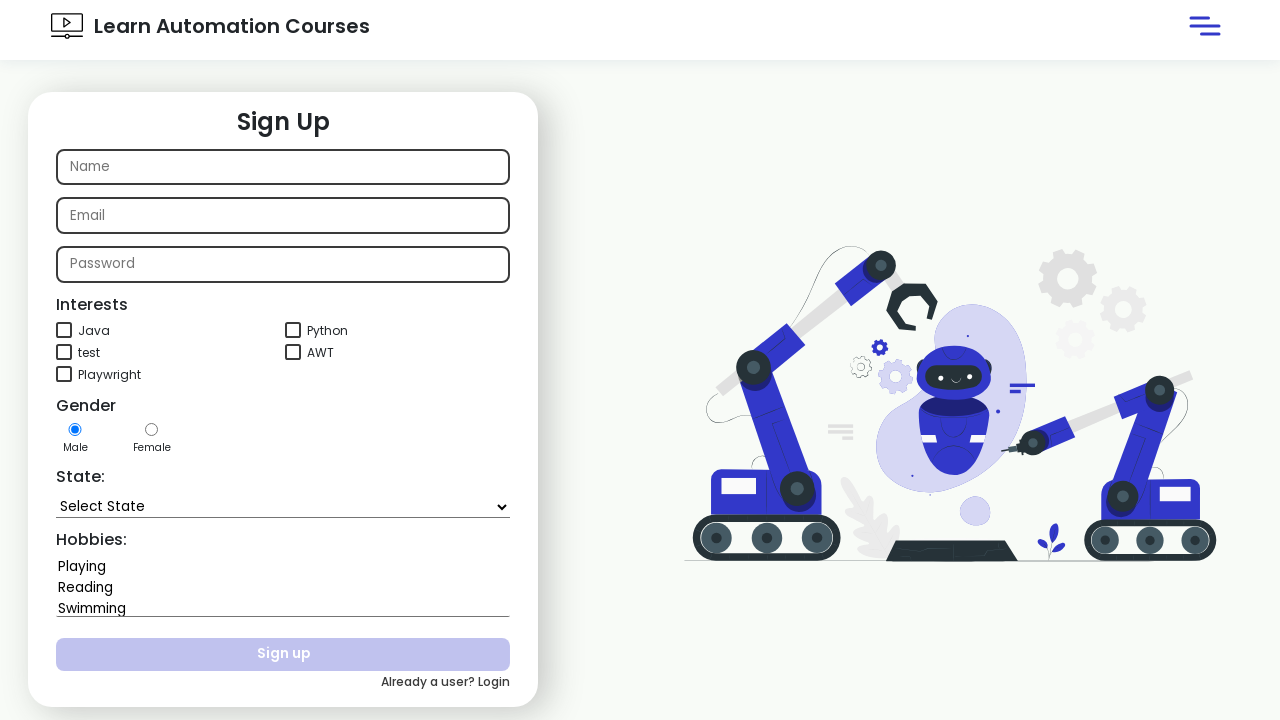

Iterated through state option: West Bengal
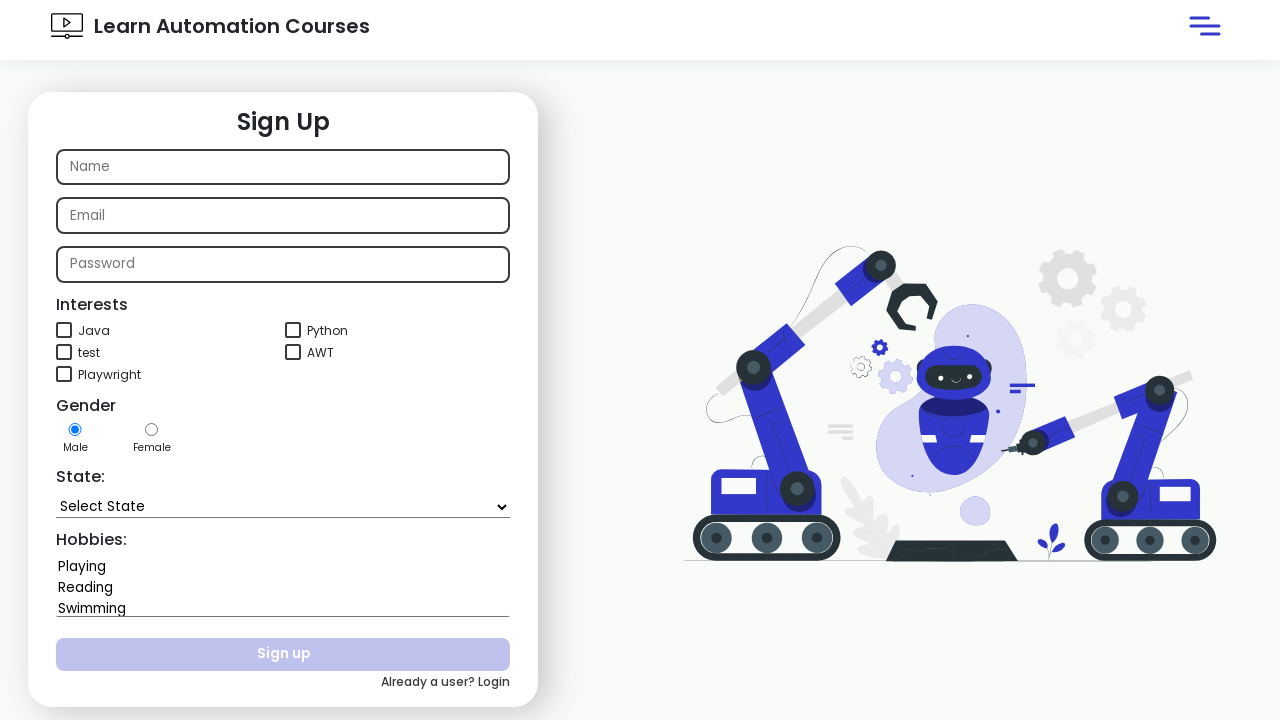

Iterated through state option: Andaman and Nicobar Islands
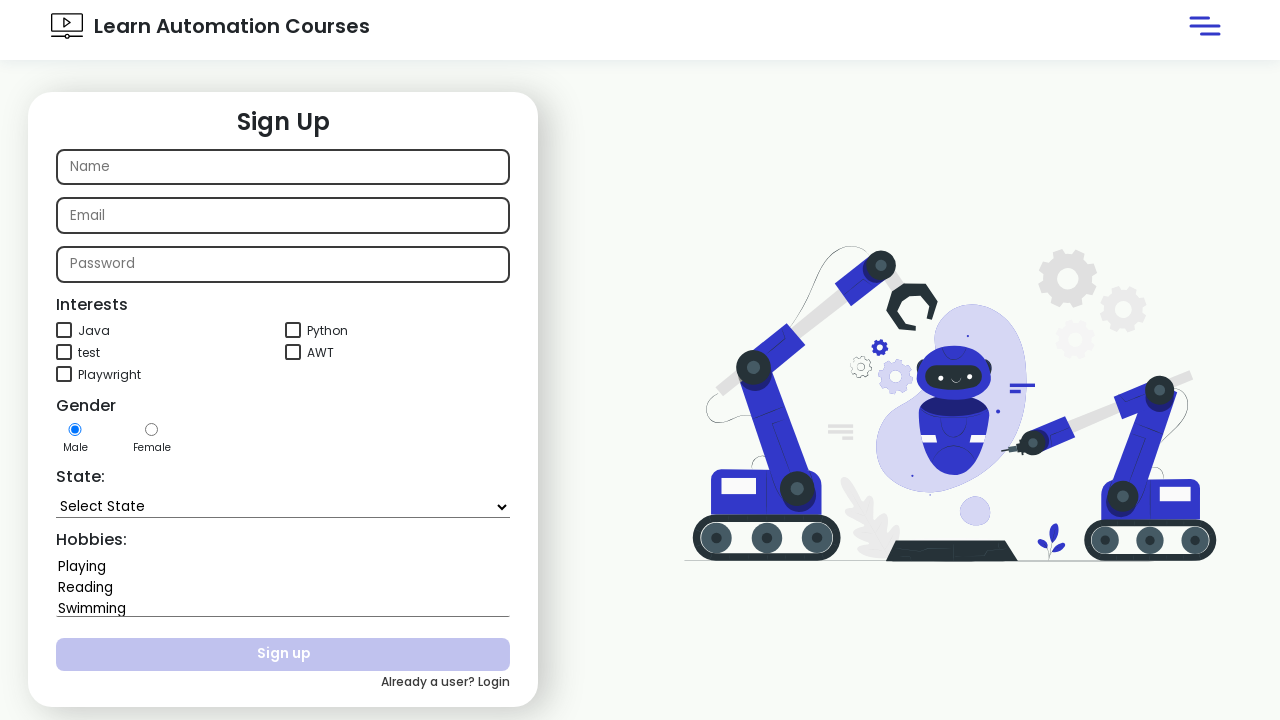

Iterated through state option: Chandigarh
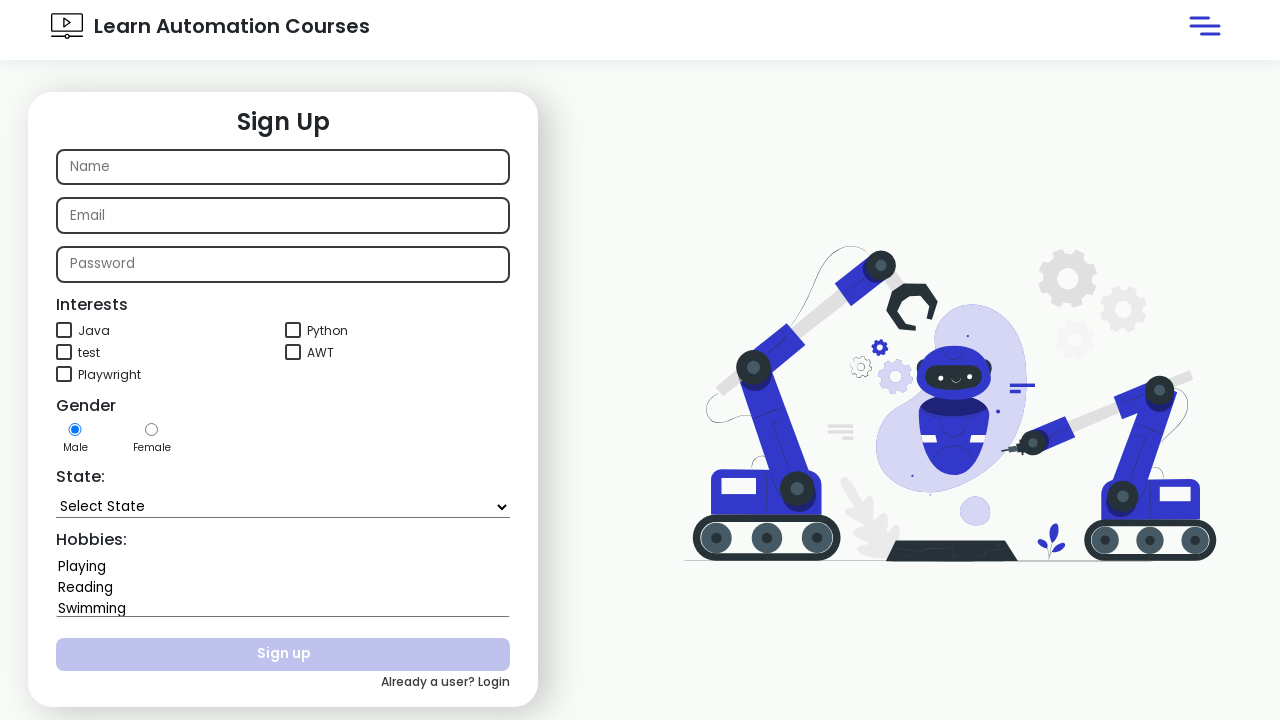

Iterated through state option: Dadra and Nagar Haveli
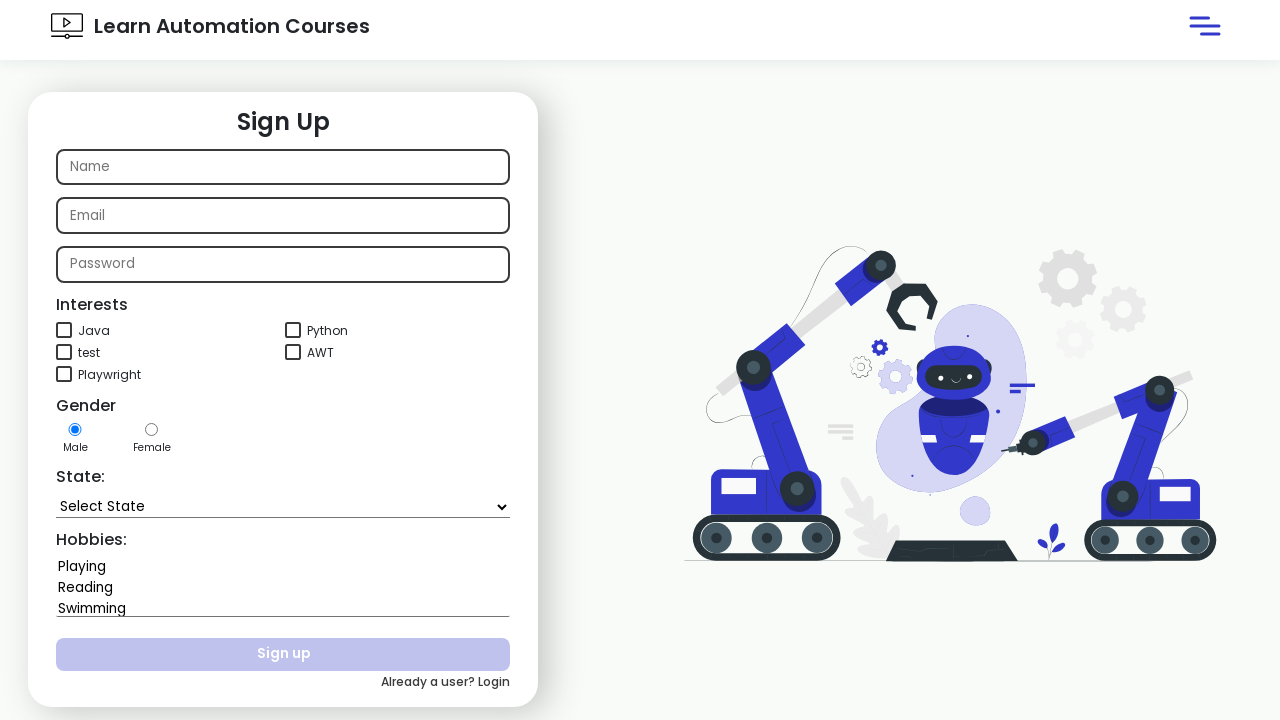

Iterated through state option: Daman and Diu
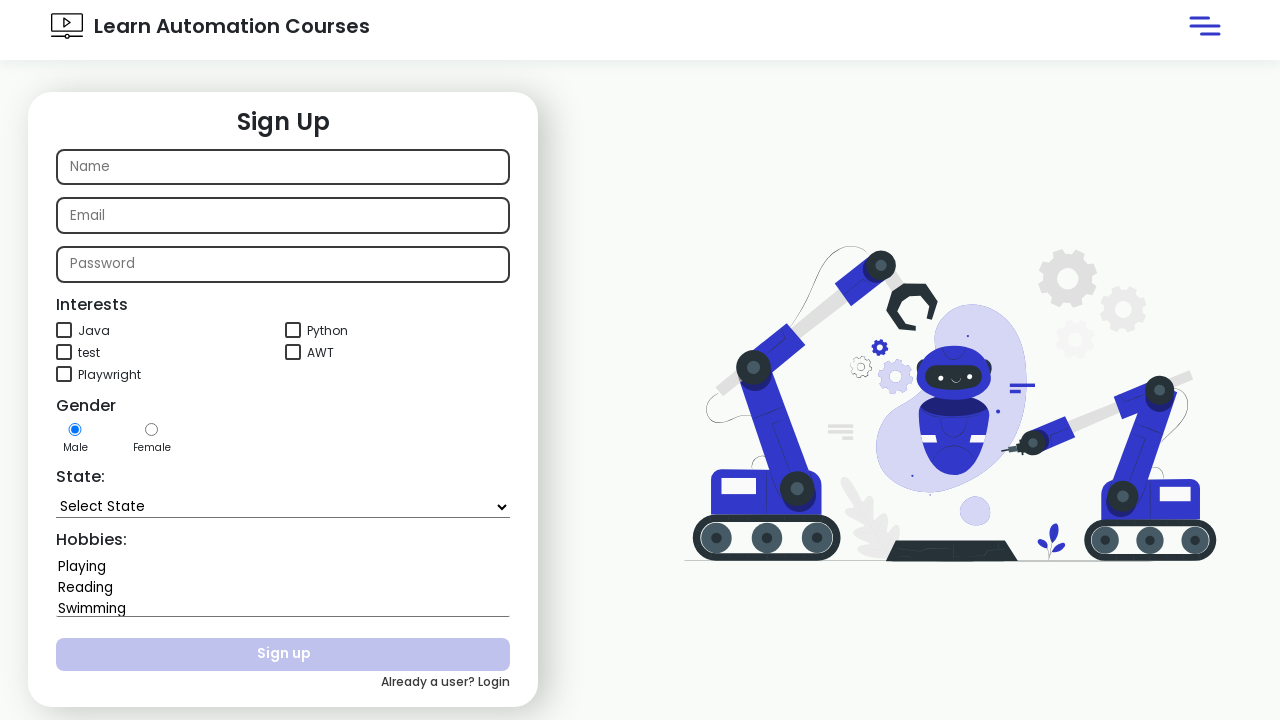

Iterated through state option: Delhi
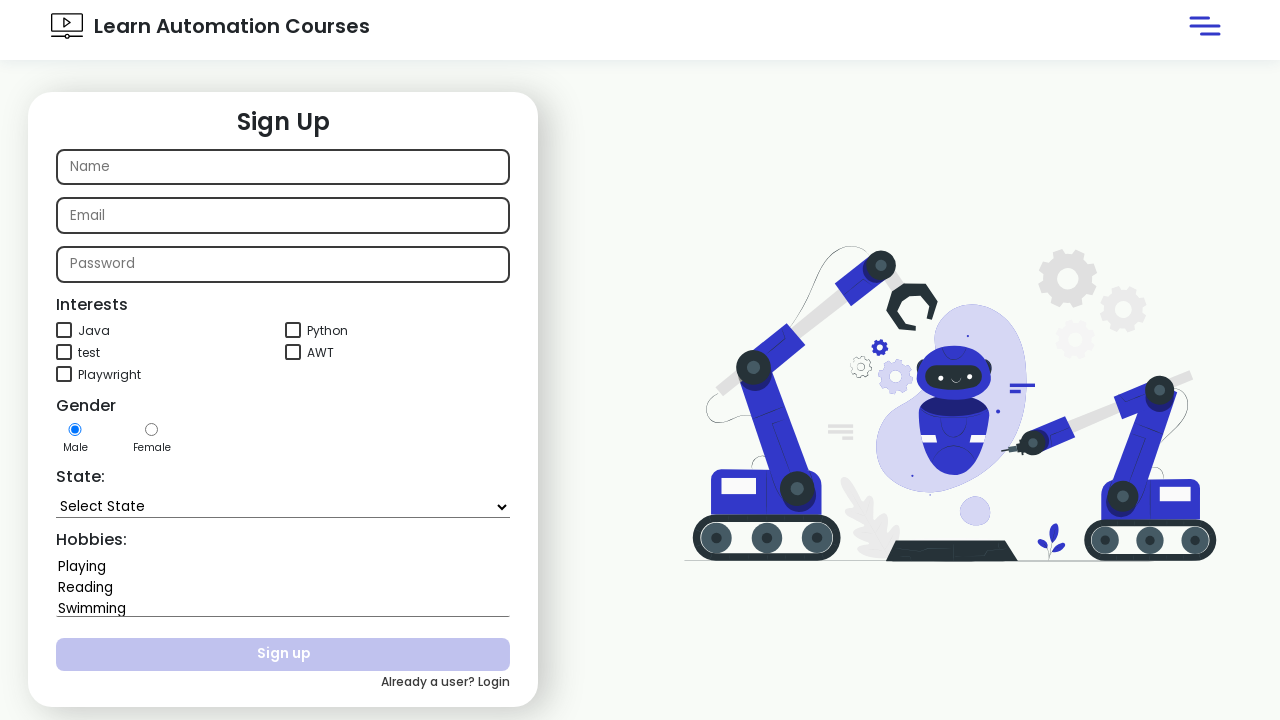

Iterated through state option: Lakshadweep
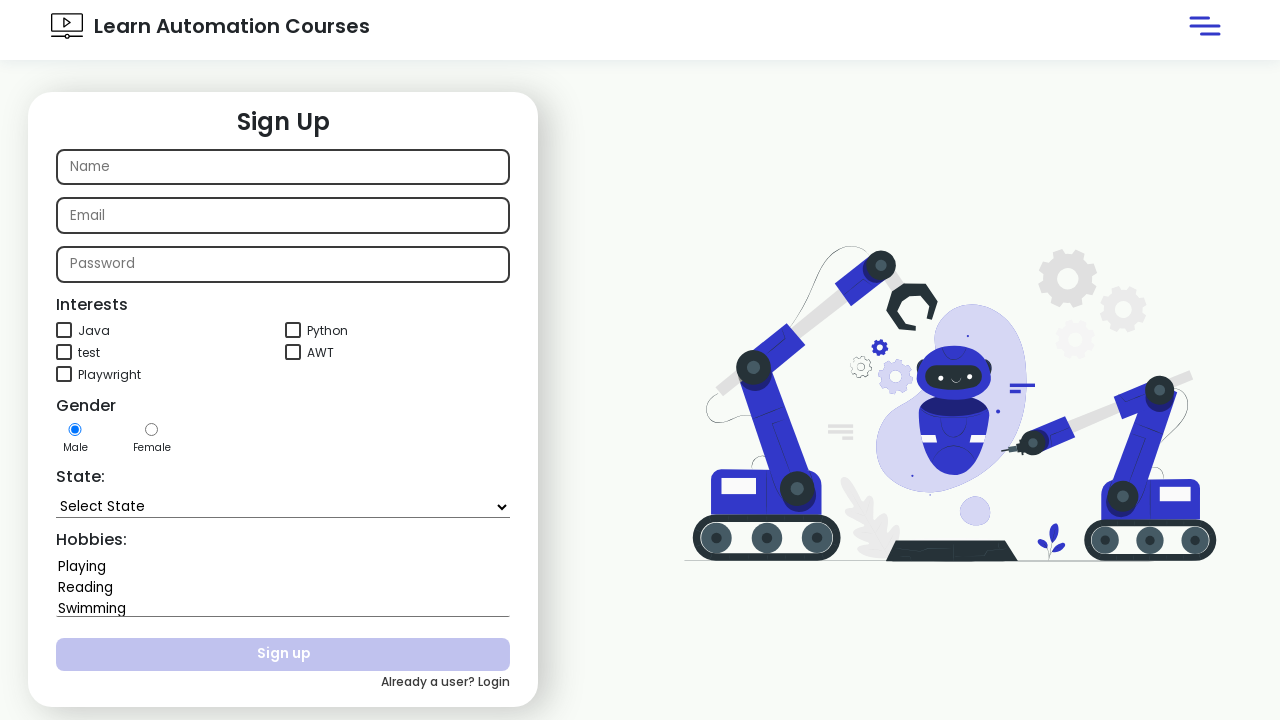

Iterated through state option: Puducherry
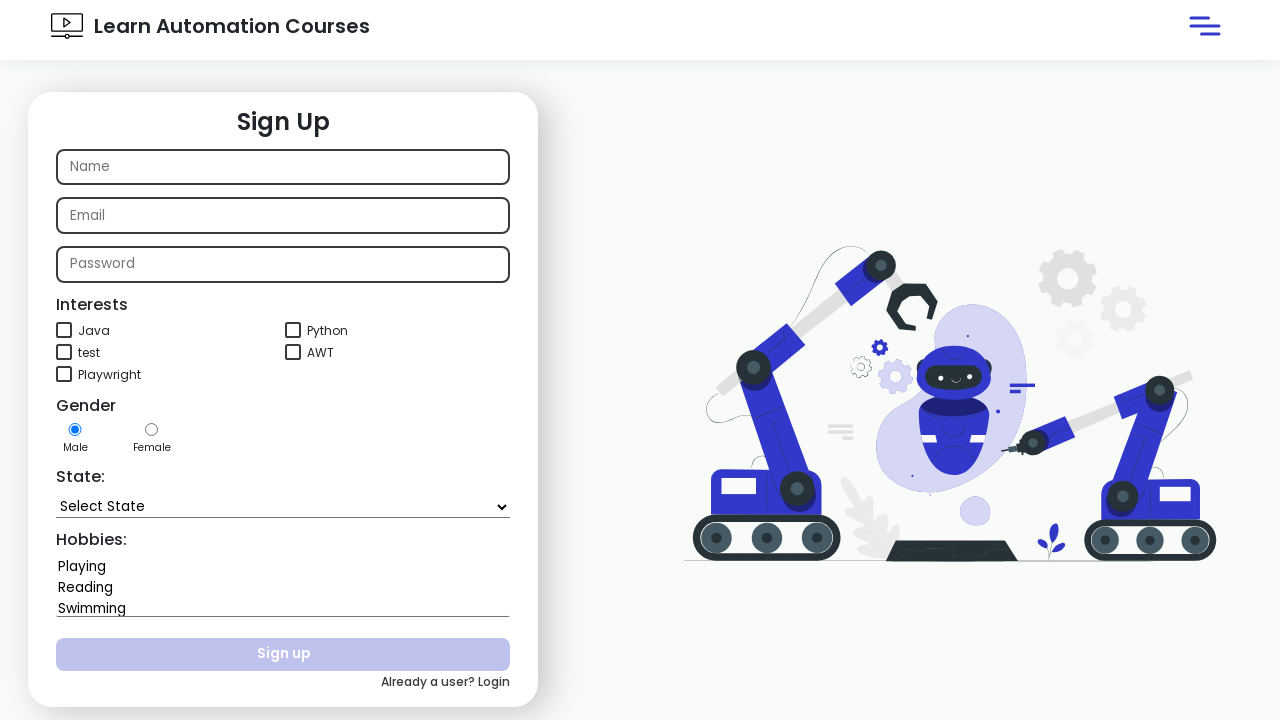

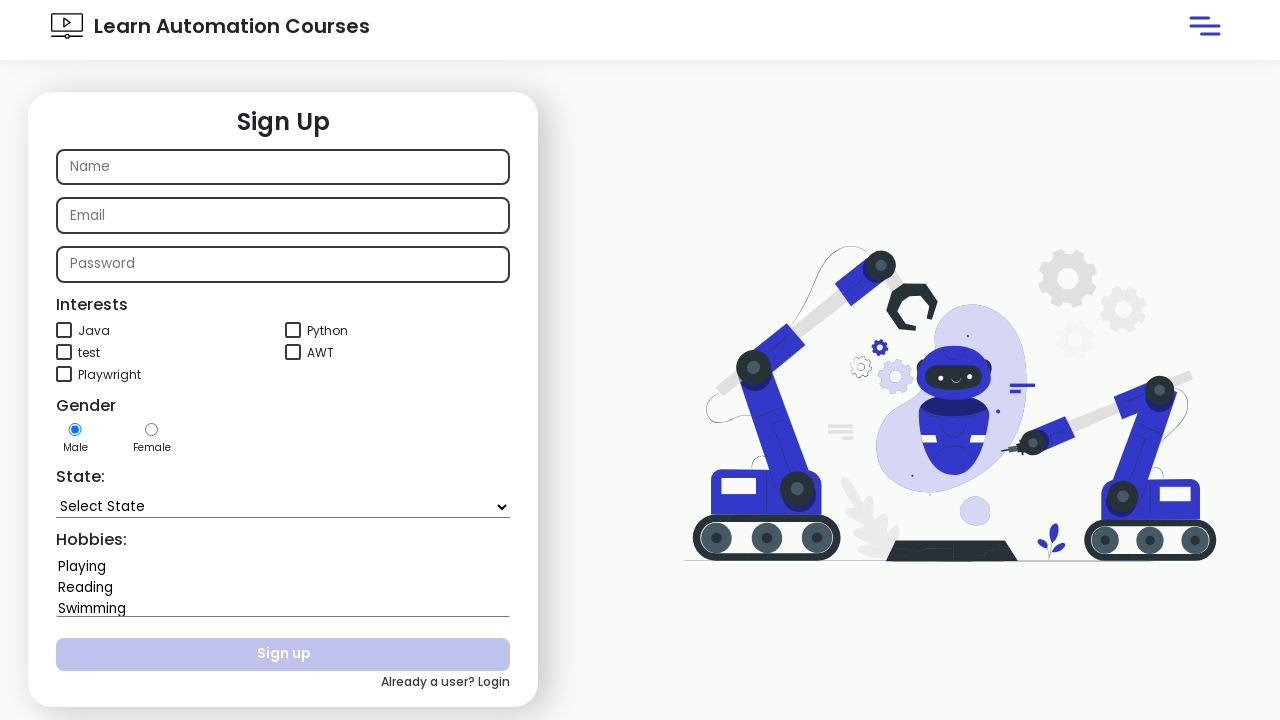